Automates playing through the CSS Diner game by entering CSS selectors to solve levels 1-15, practicing various CSS selector patterns including element selectors, ID selectors, class selectors, descendant selectors, and pseudo-classes.

Starting URL: https://flukeout.github.io/

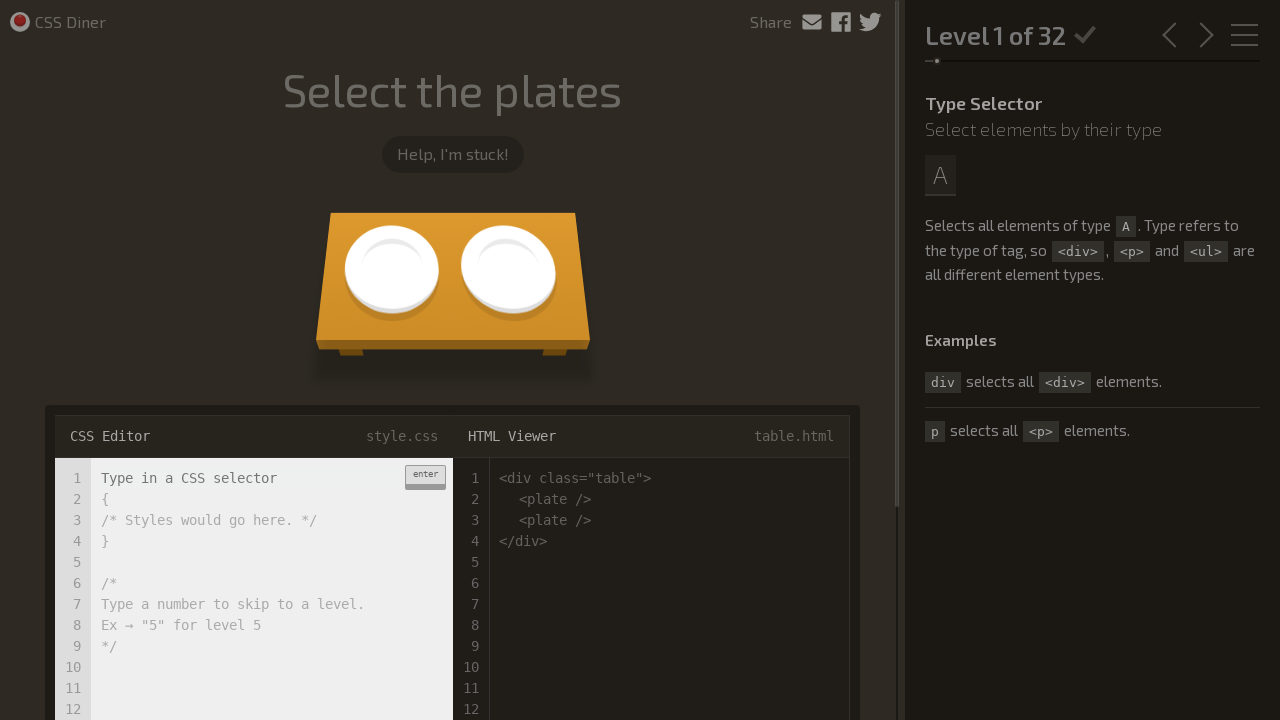

Navigated to CSS Diner game and waited for page load
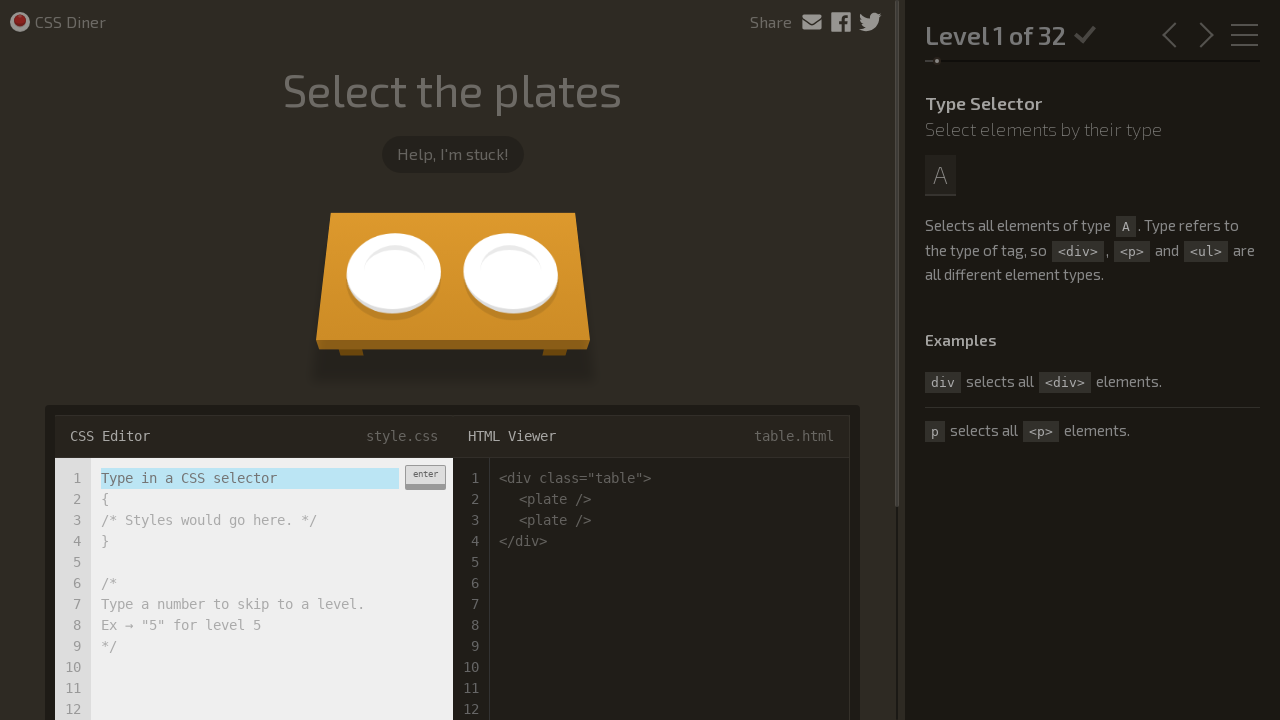

Filled input field with CSS selector: 'plate' on .input-strobe
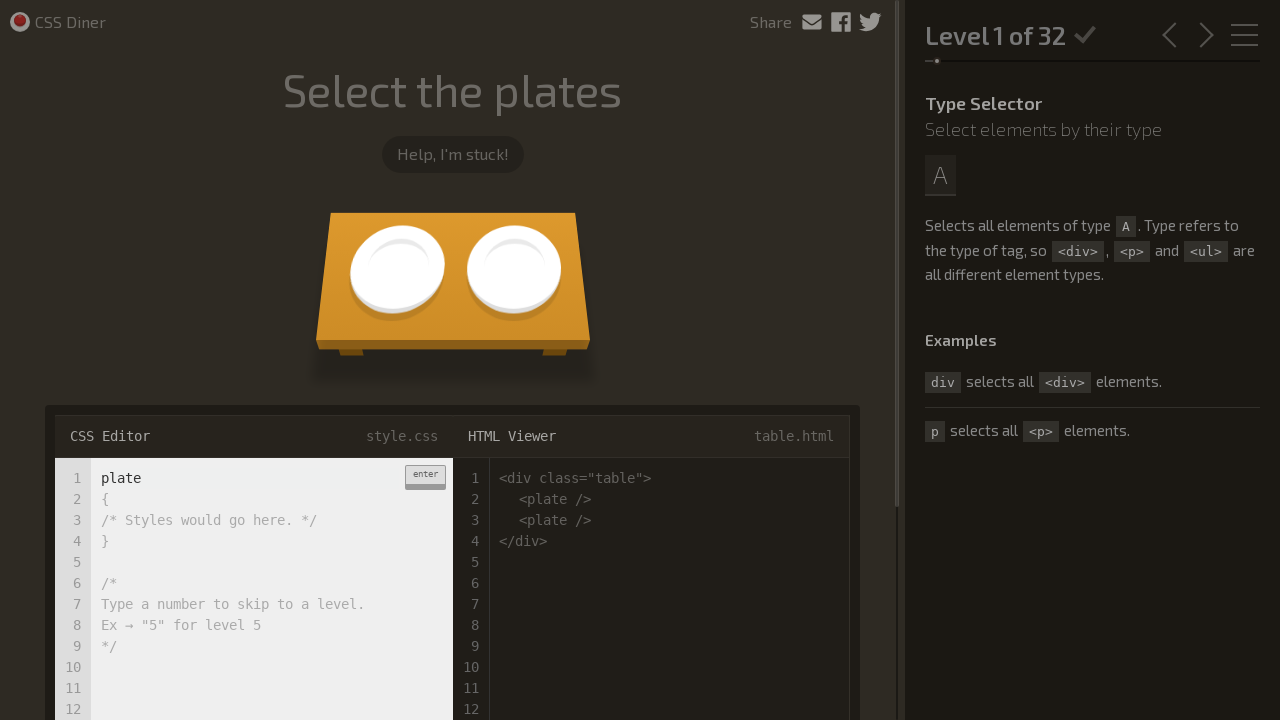

Clicked enter button to submit selector at (425, 477) on .enter-button
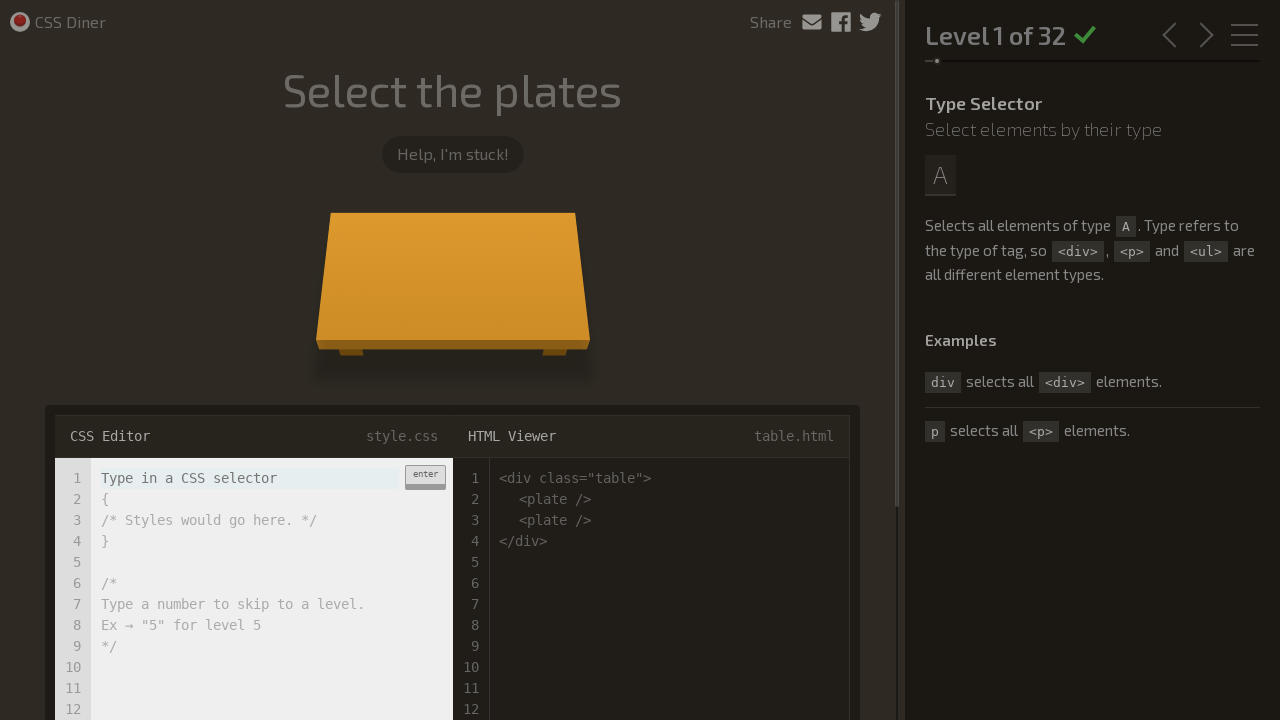

Waited for level to transition
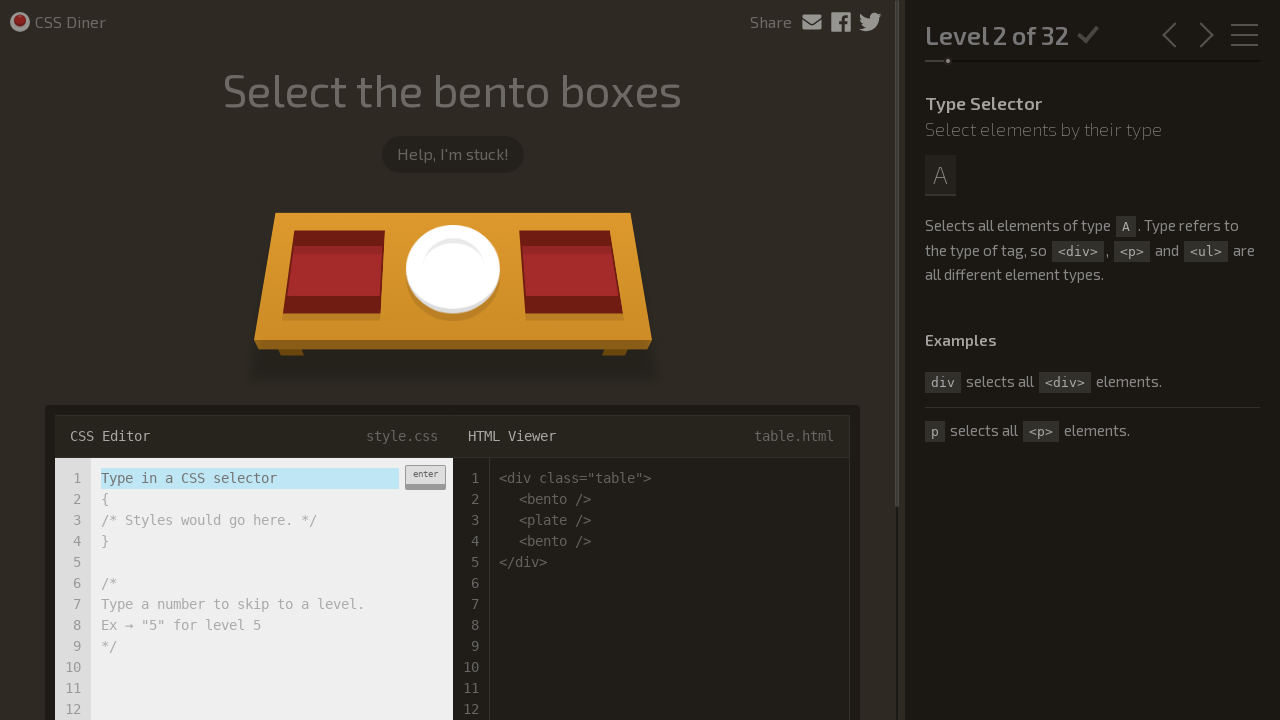

Filled input field with CSS selector: 'bento' on .input-strobe
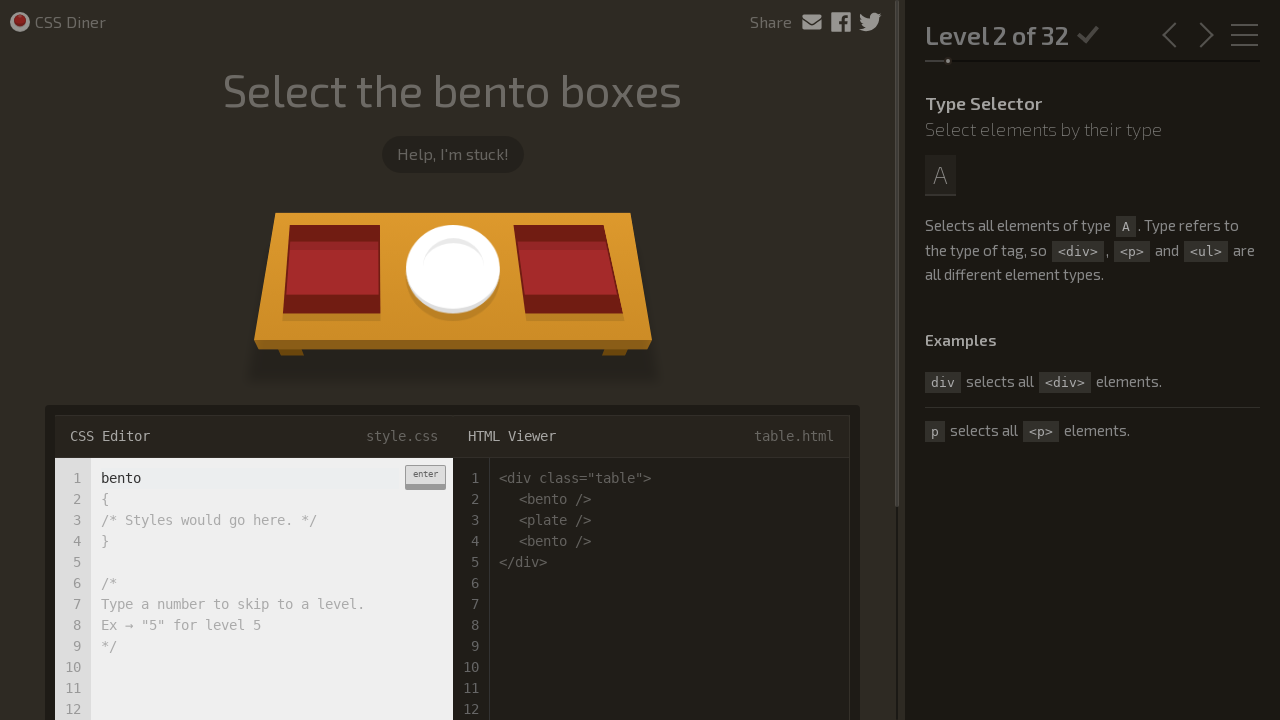

Clicked enter button to submit selector at (425, 477) on .enter-button
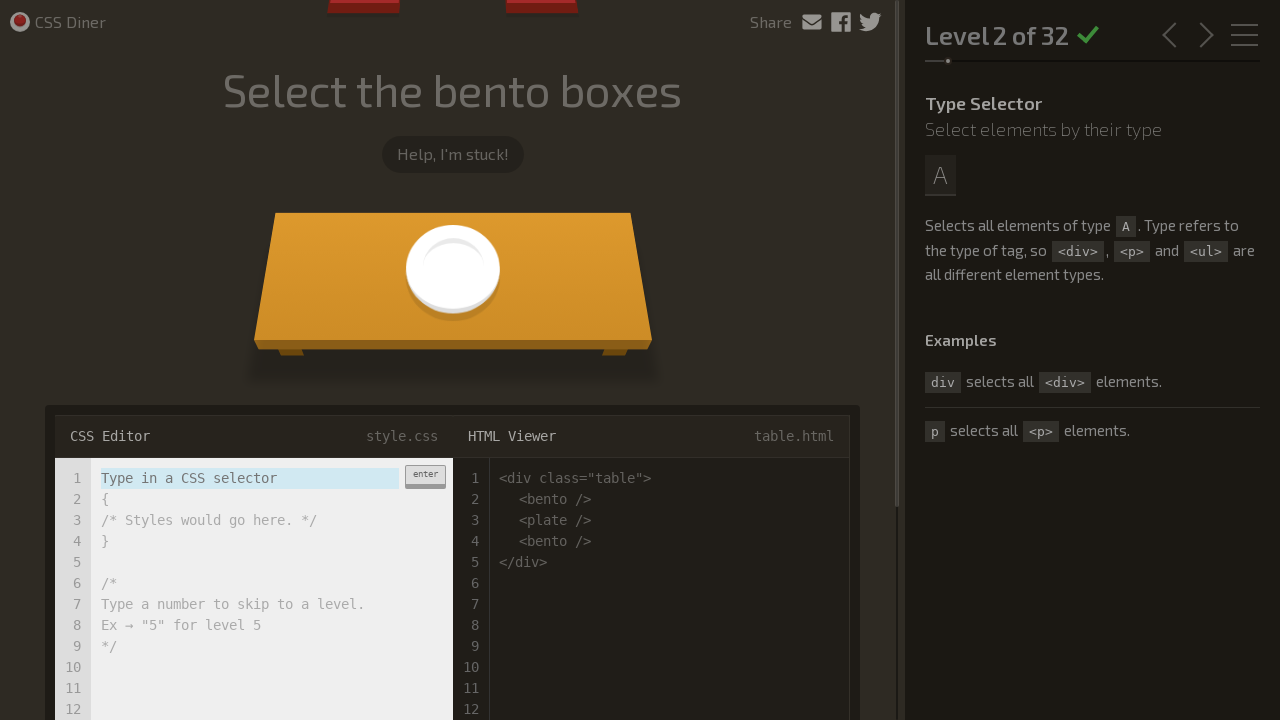

Waited for level to transition
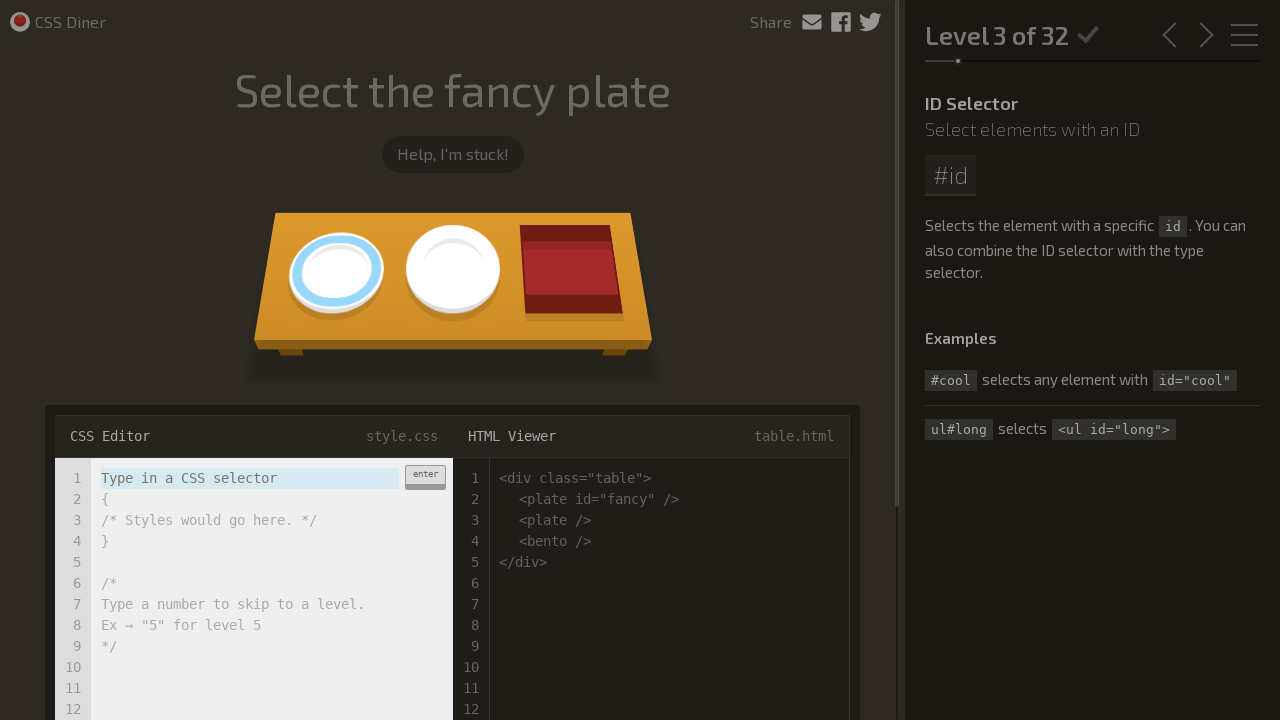

Filled input field with CSS selector: '#fancy' on .input-strobe
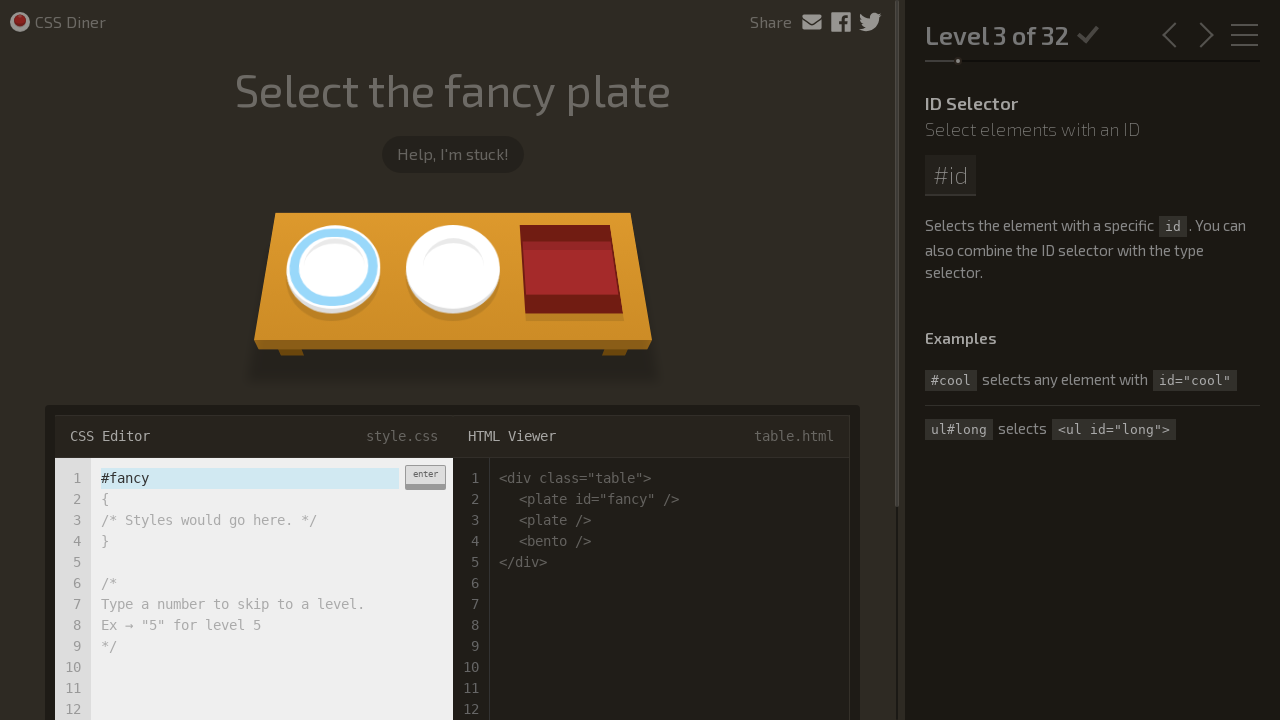

Clicked enter button to submit selector at (425, 440) on .enter-button
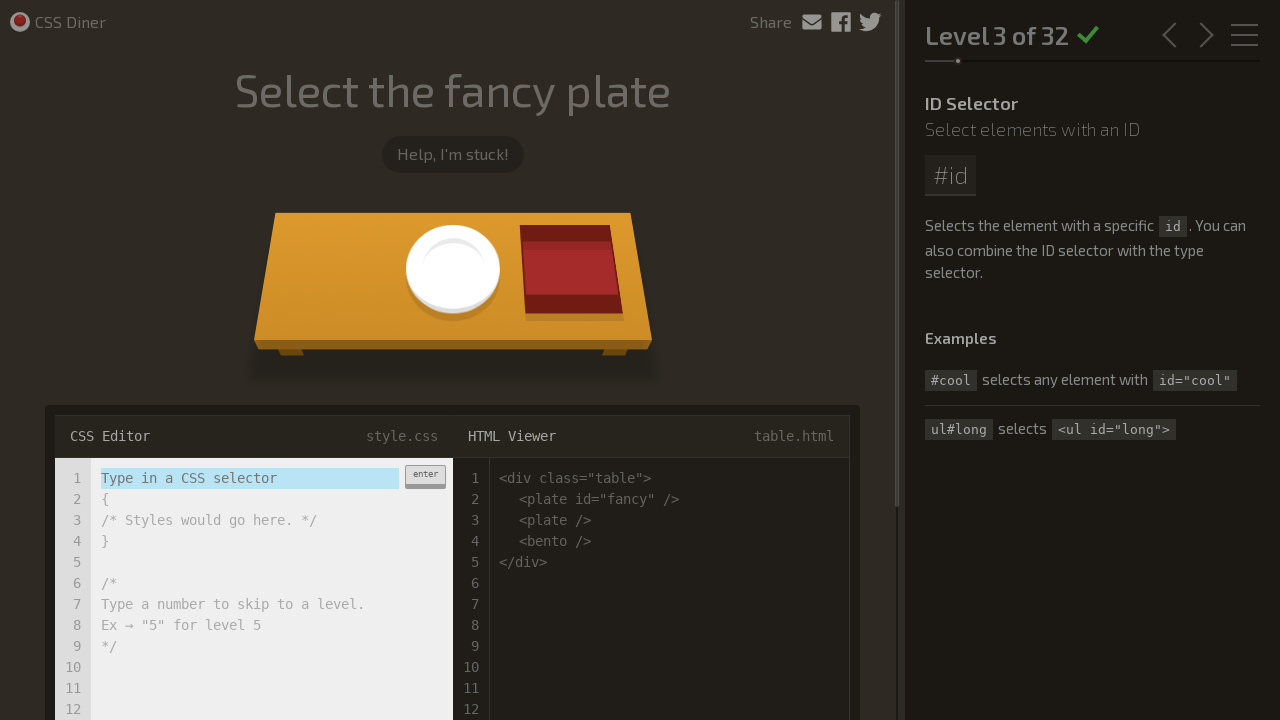

Waited for level to transition
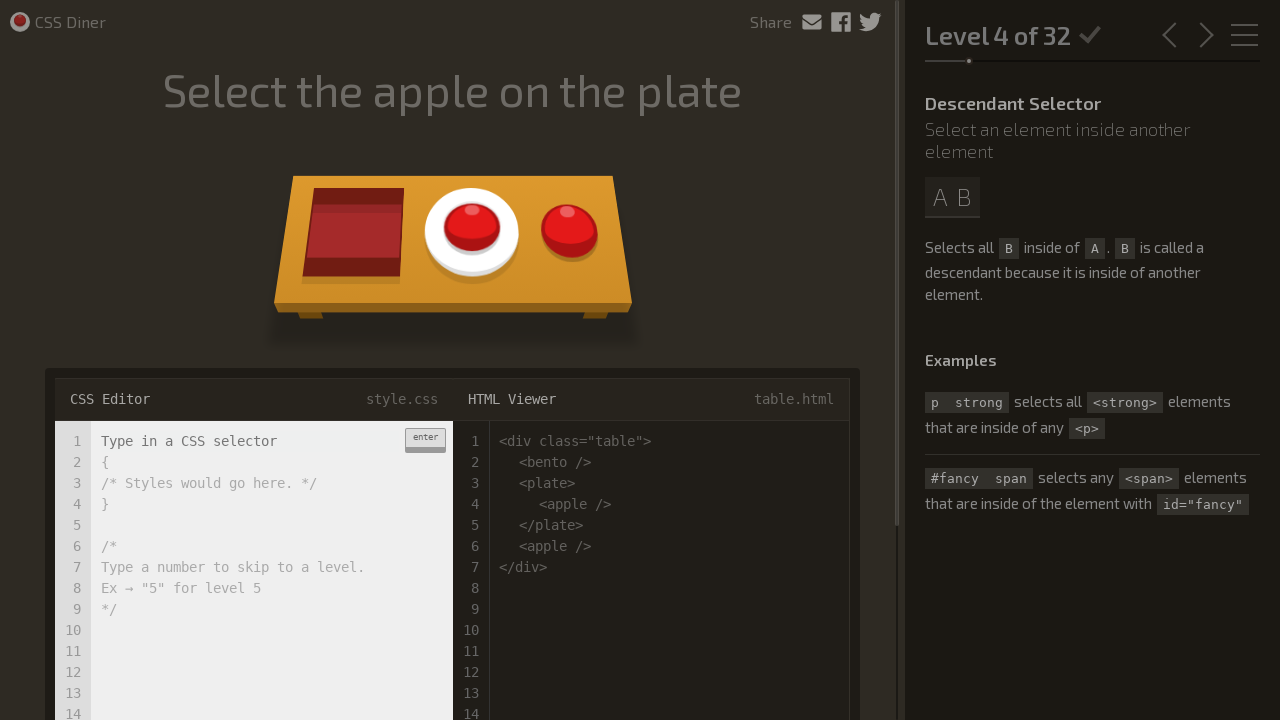

Filled input field with CSS selector: 'plate apple' on .input-strobe
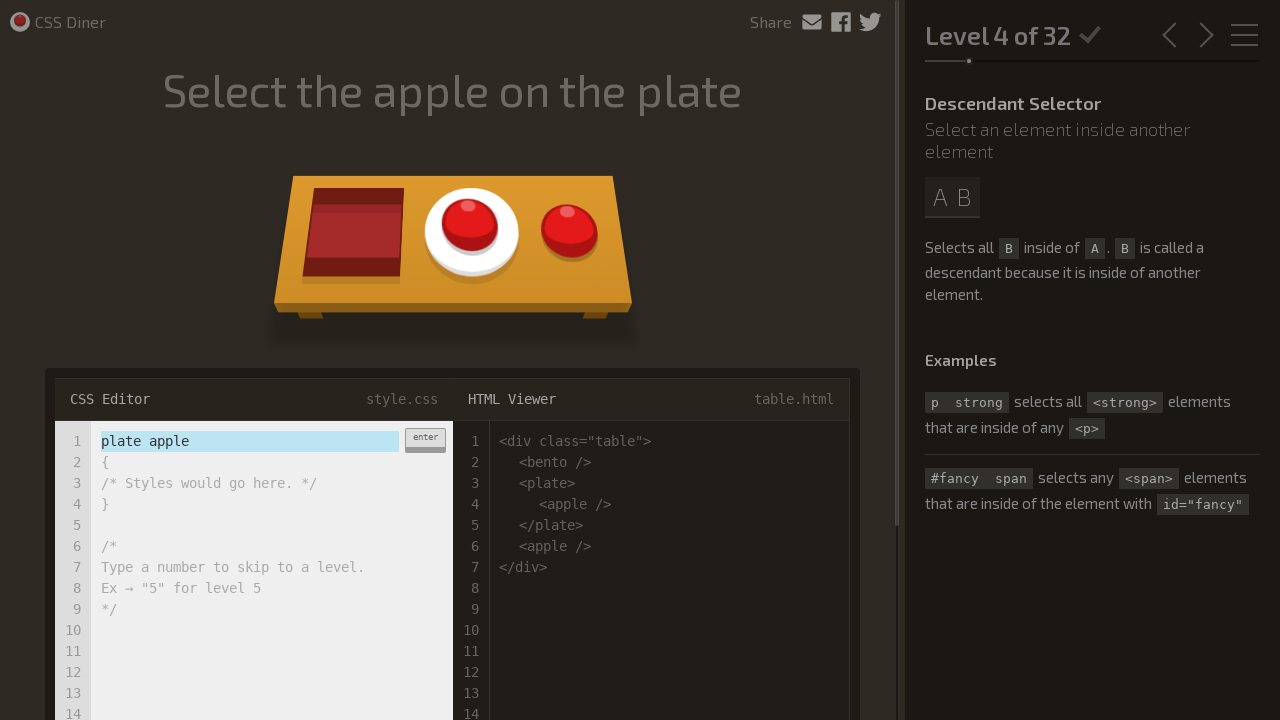

Clicked enter button to submit selector at (425, 440) on .enter-button
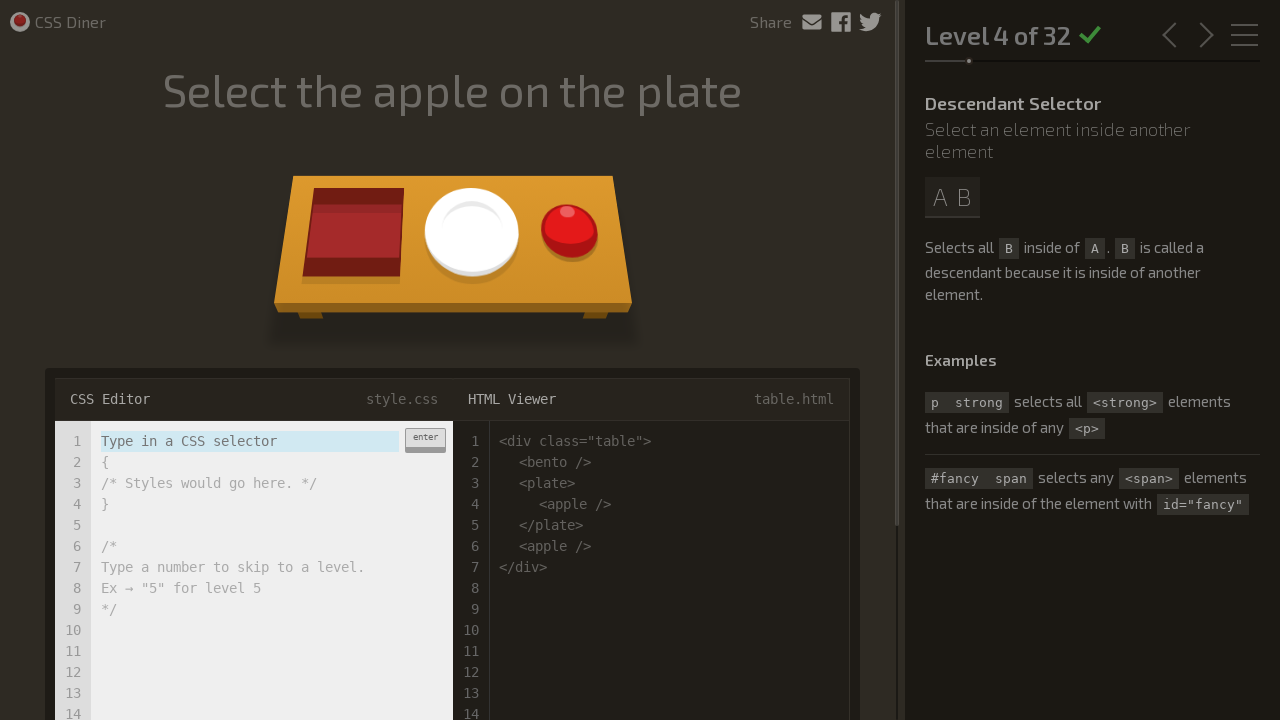

Waited for level to transition
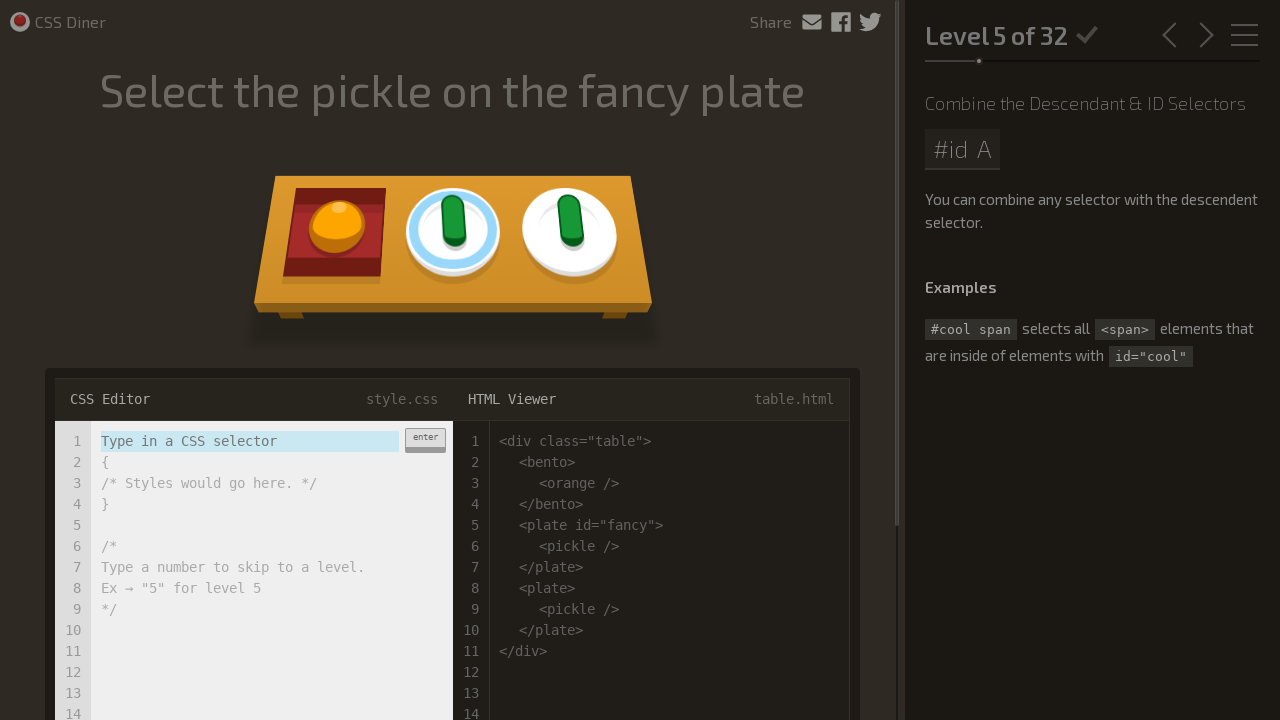

Filled input field with CSS selector: '#fancy pickle' on .input-strobe
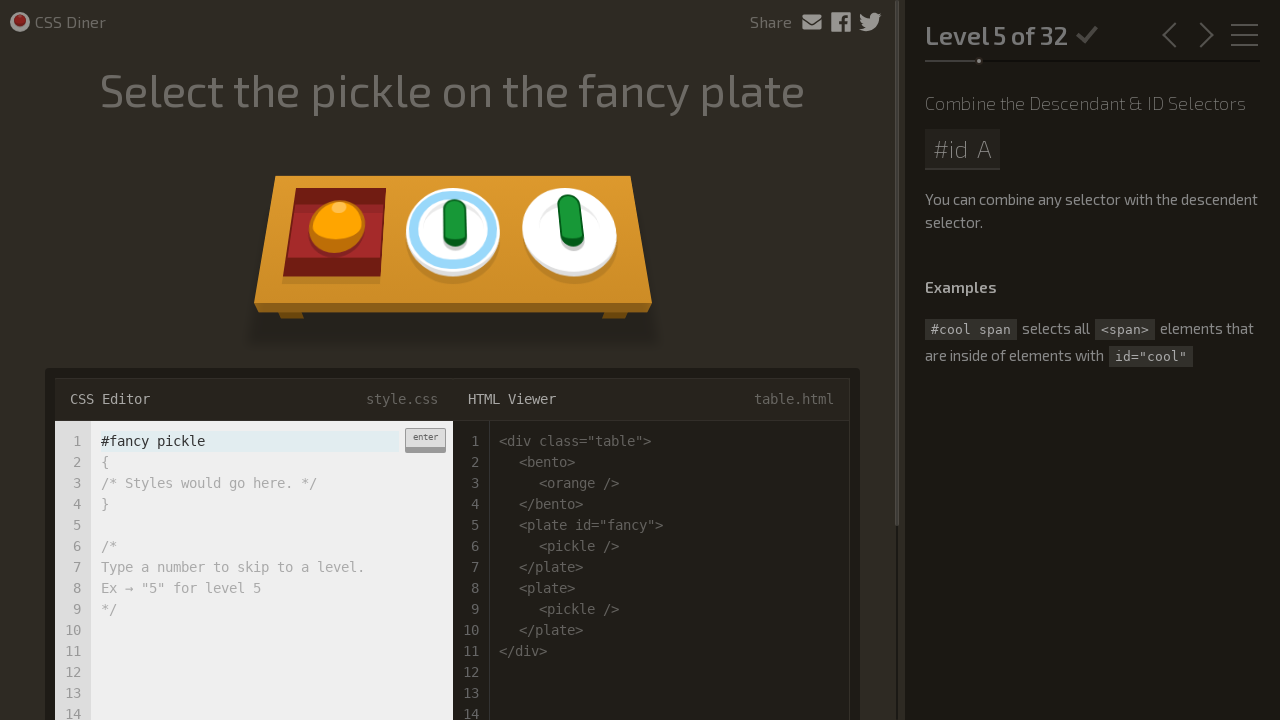

Clicked enter button to submit selector at (425, 440) on .enter-button
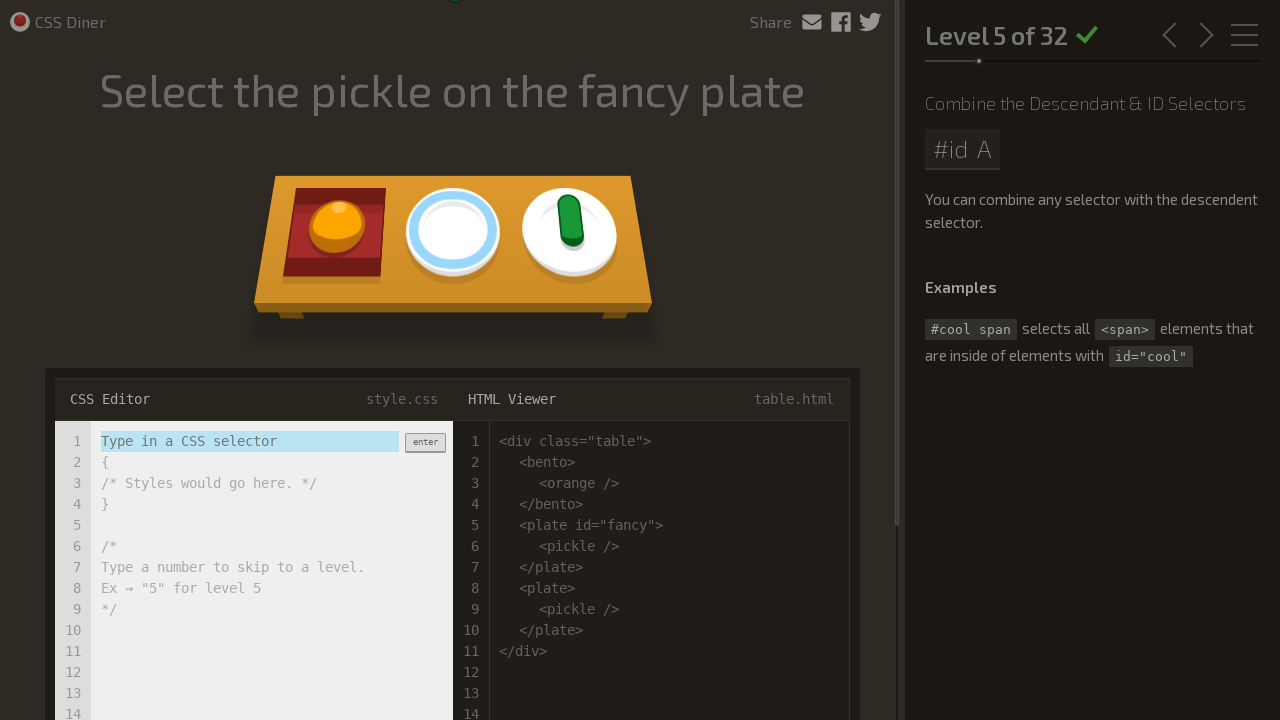

Waited for level to transition
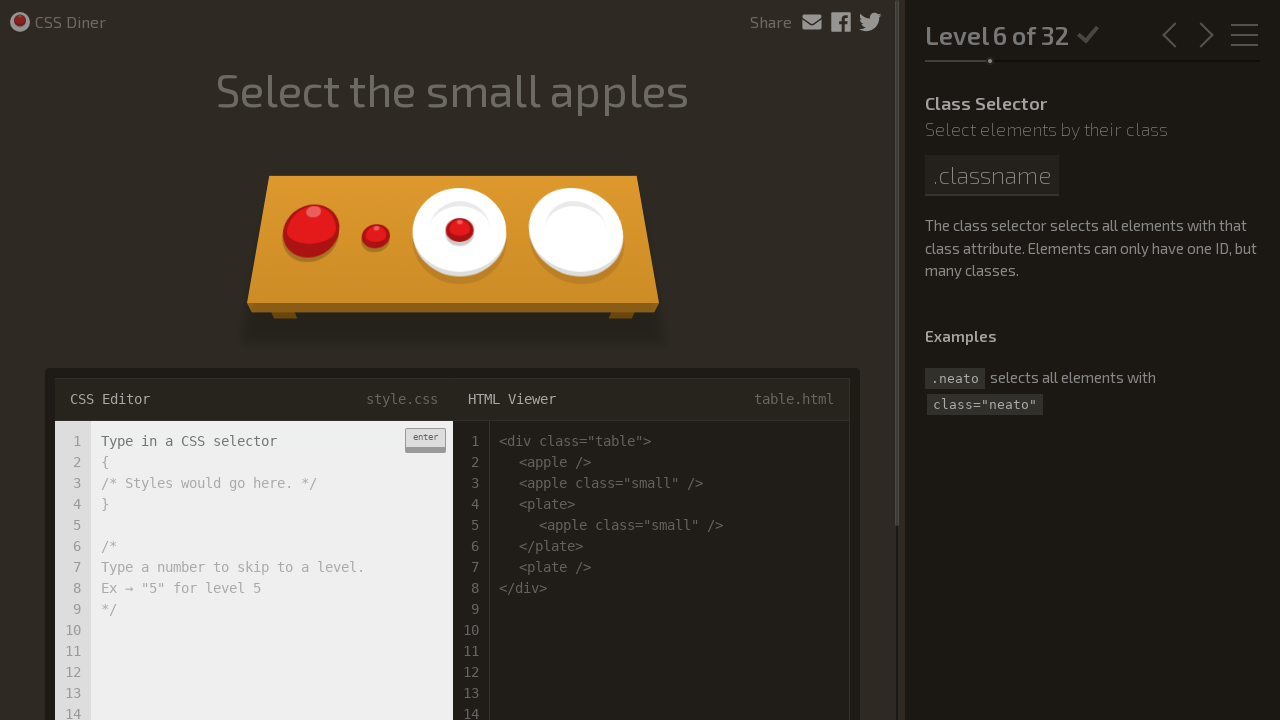

Filled input field with CSS selector: 'apple.small' on .input-strobe
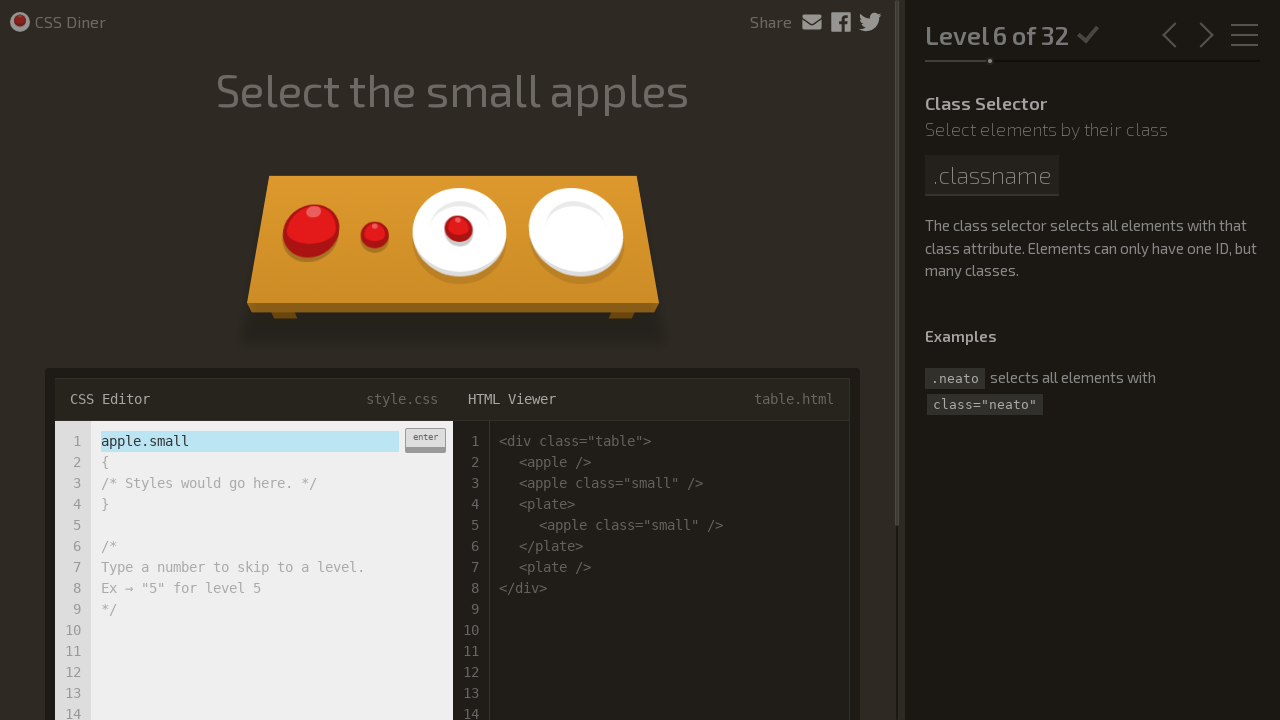

Clicked enter button to submit selector at (425, 440) on .enter-button
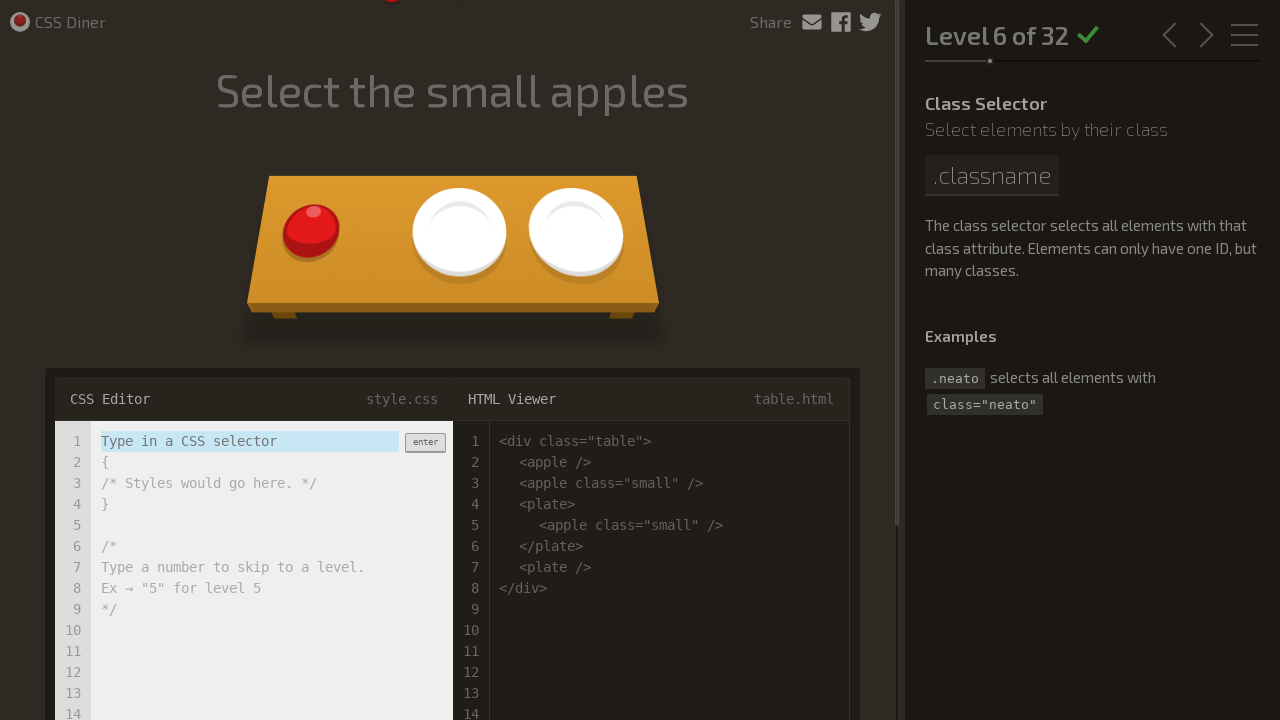

Waited for level to transition
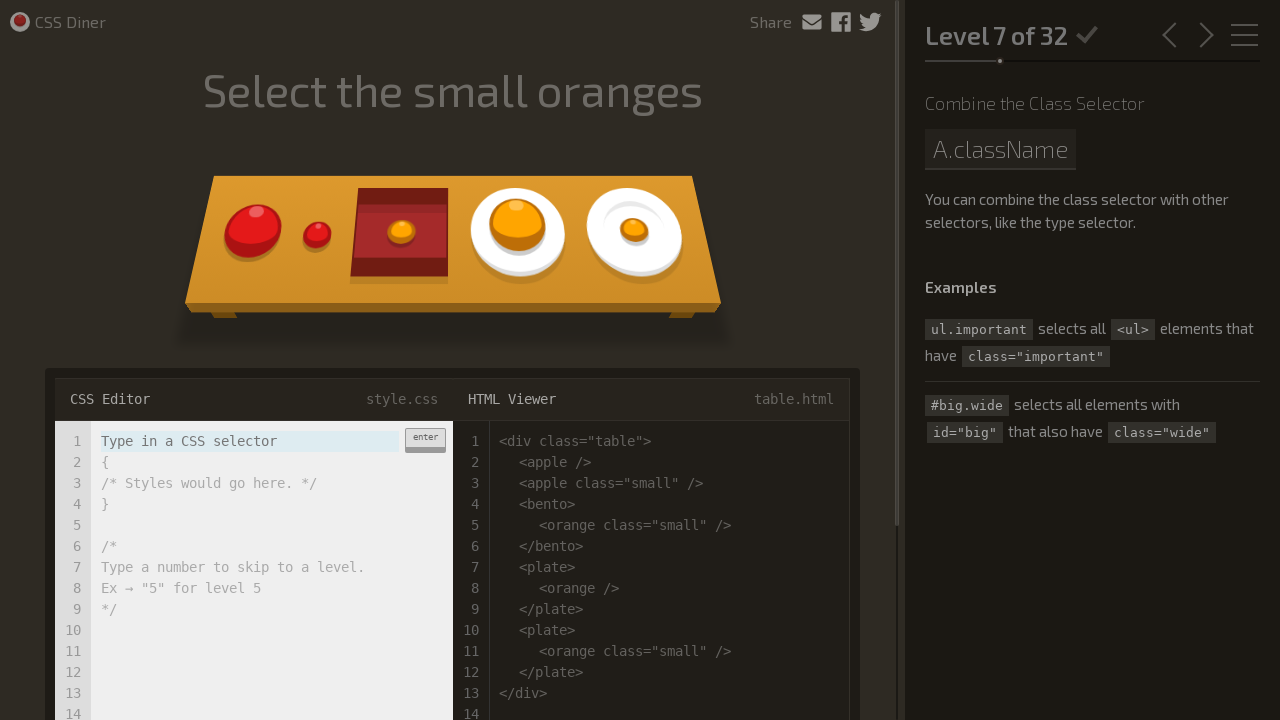

Filled input field with CSS selector: 'orange.small' on .input-strobe
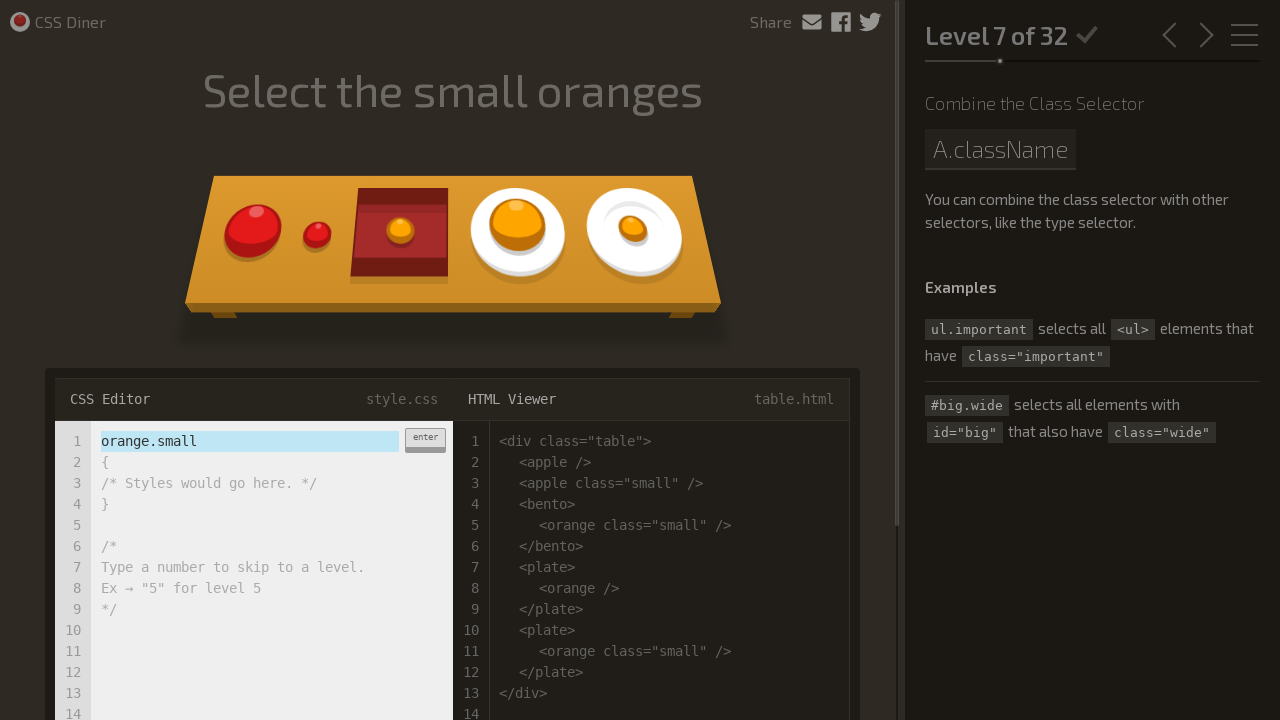

Clicked enter button to submit selector at (425, 440) on .enter-button
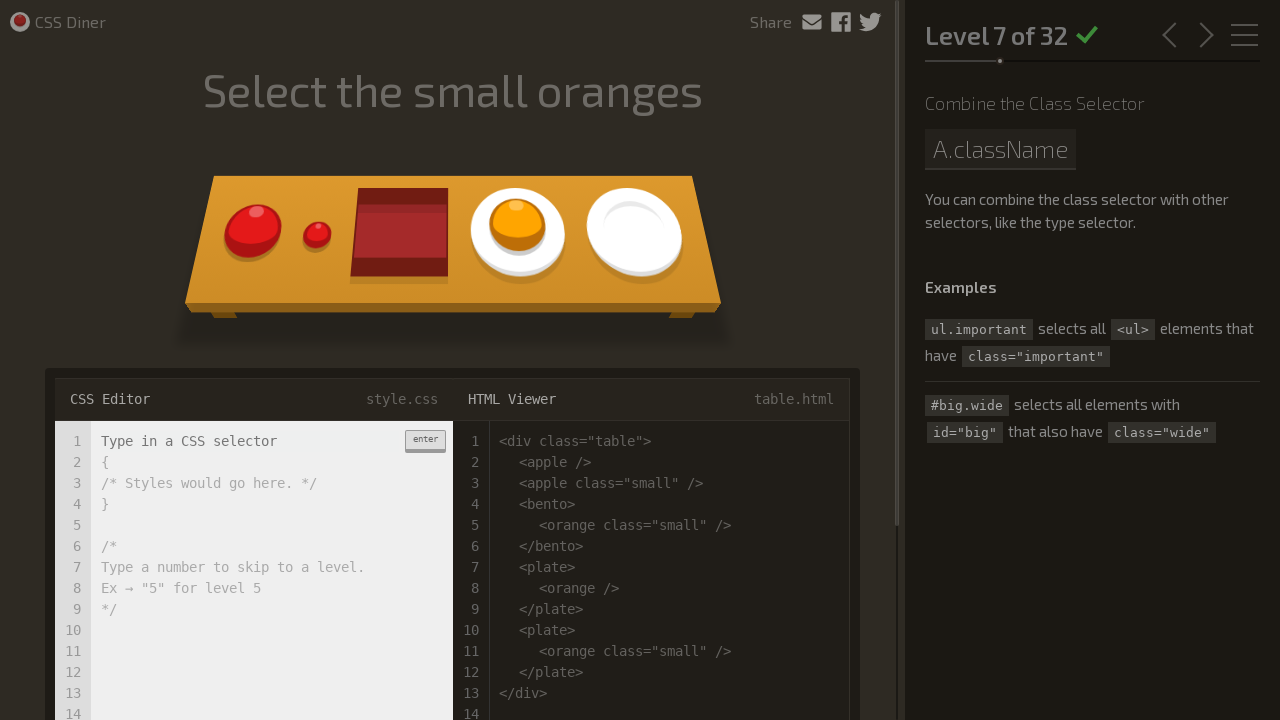

Waited for level to transition
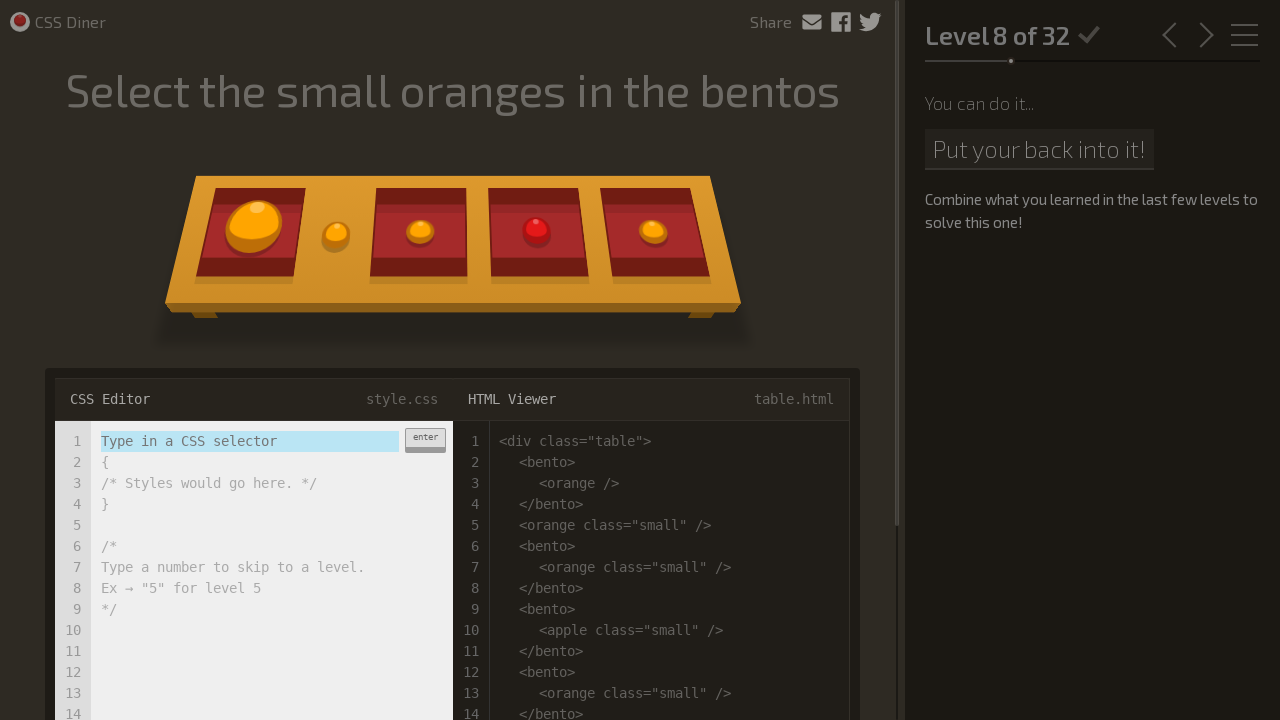

Filled input field with CSS selector: 'bento orange.small' on .input-strobe
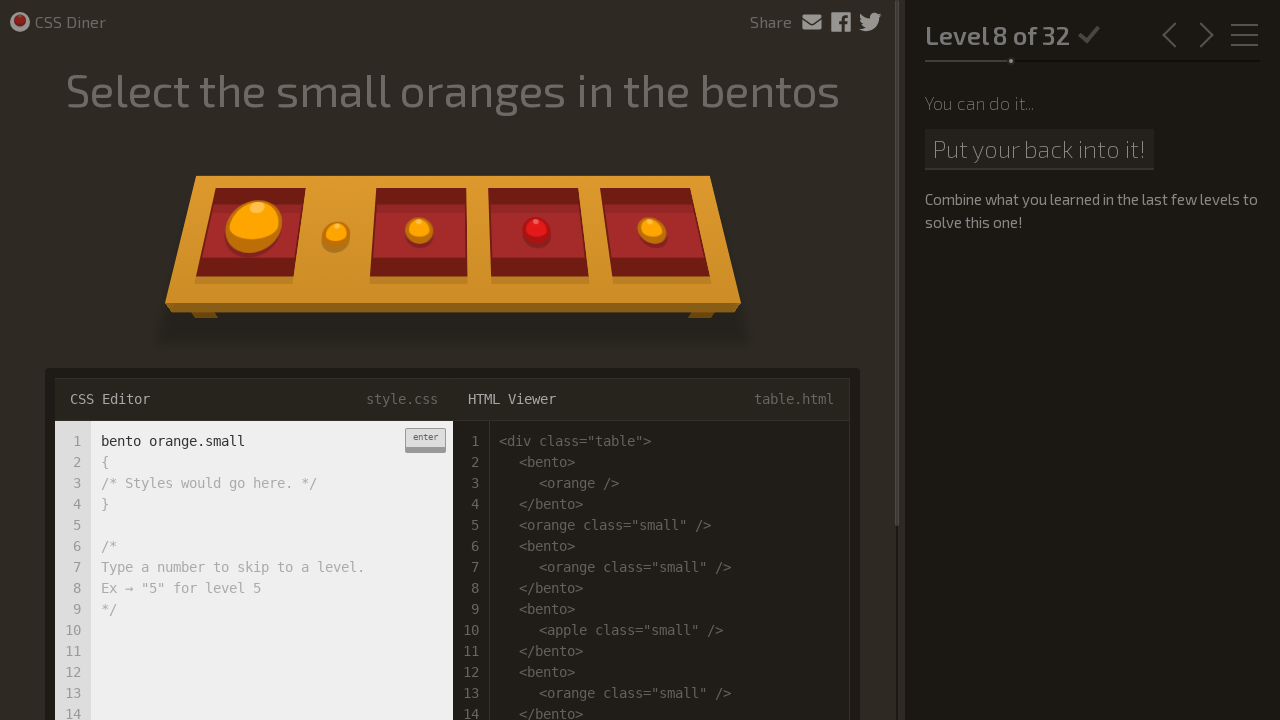

Clicked enter button to submit selector at (425, 440) on .enter-button
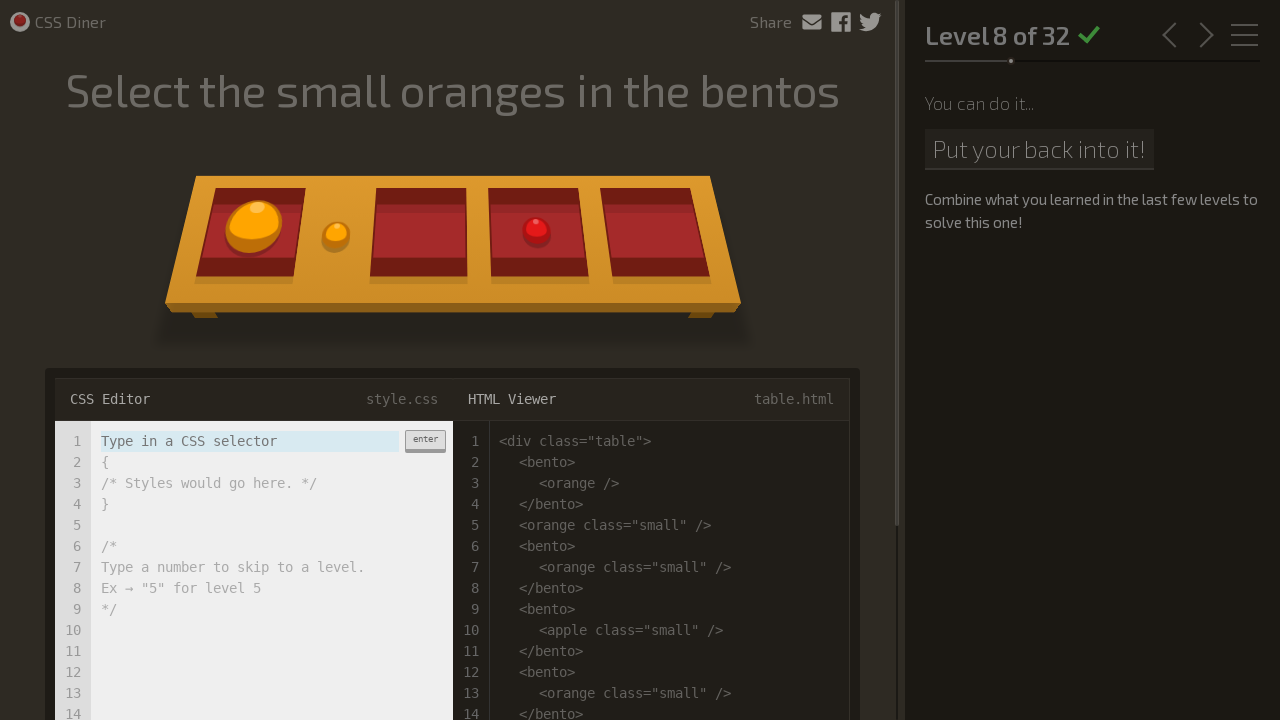

Waited for level to transition
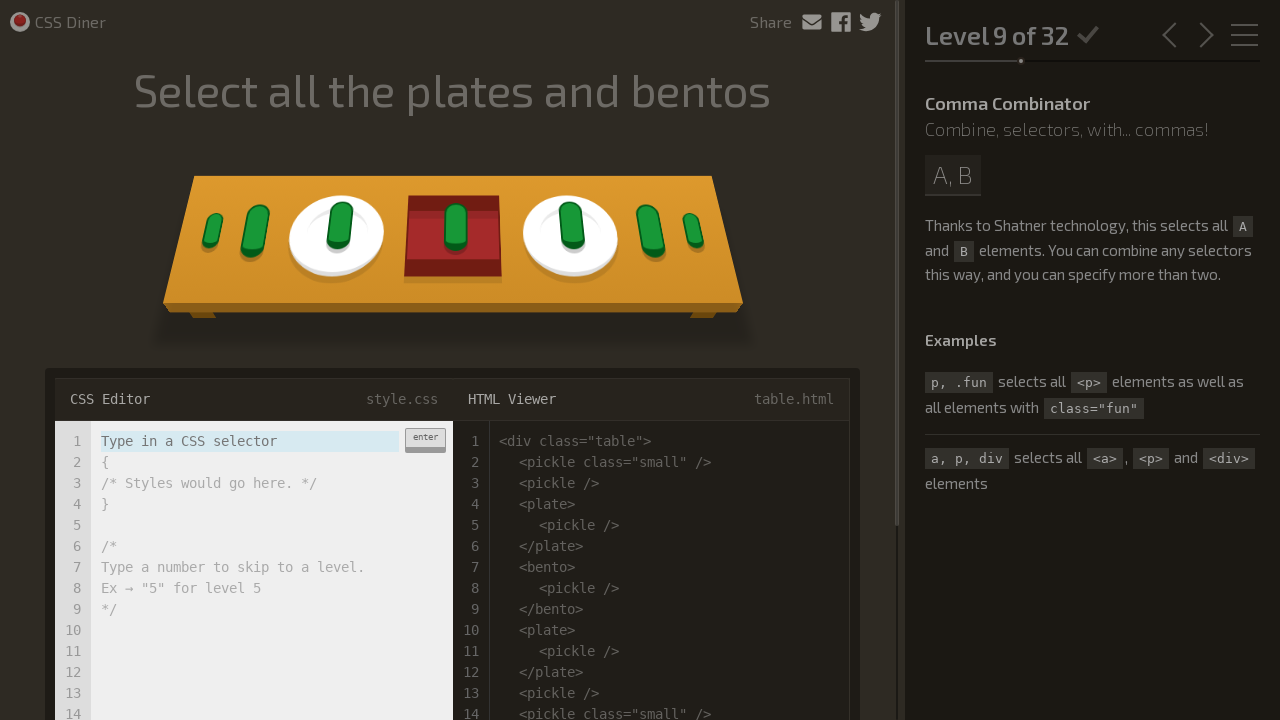

Filled input field with CSS selector: 'plate, bento'
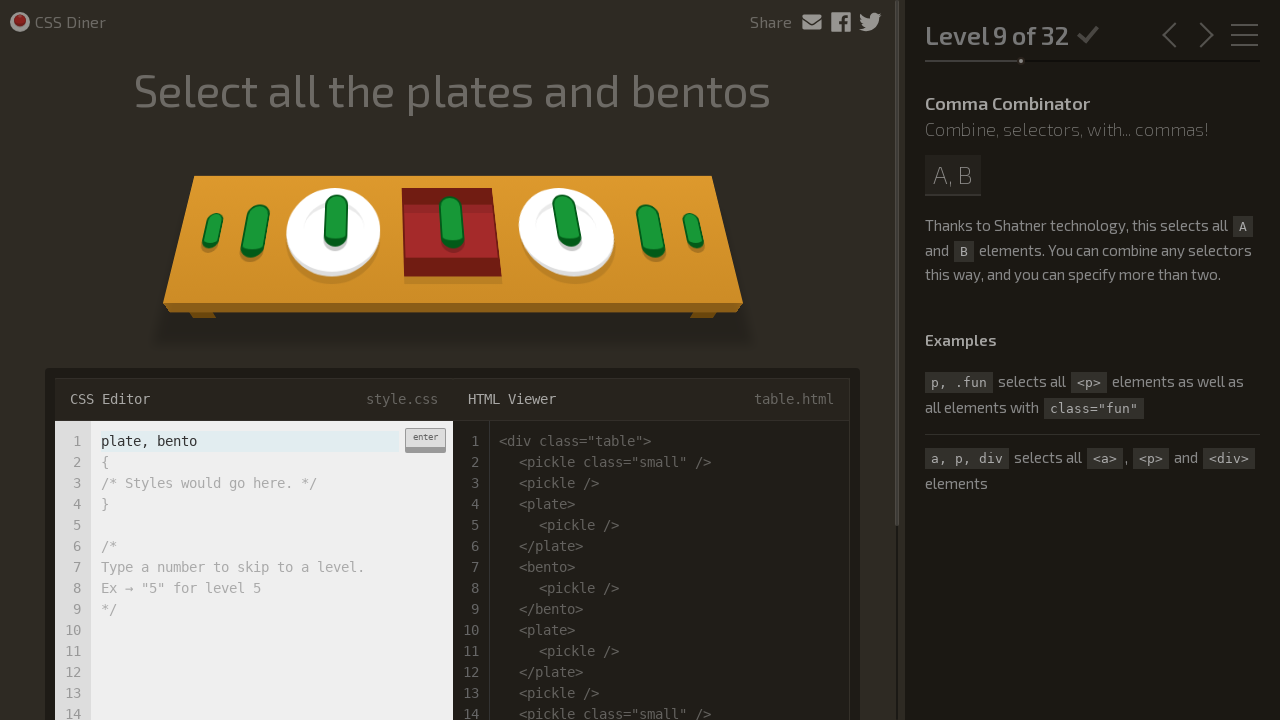

Clicked enter button to submit selector
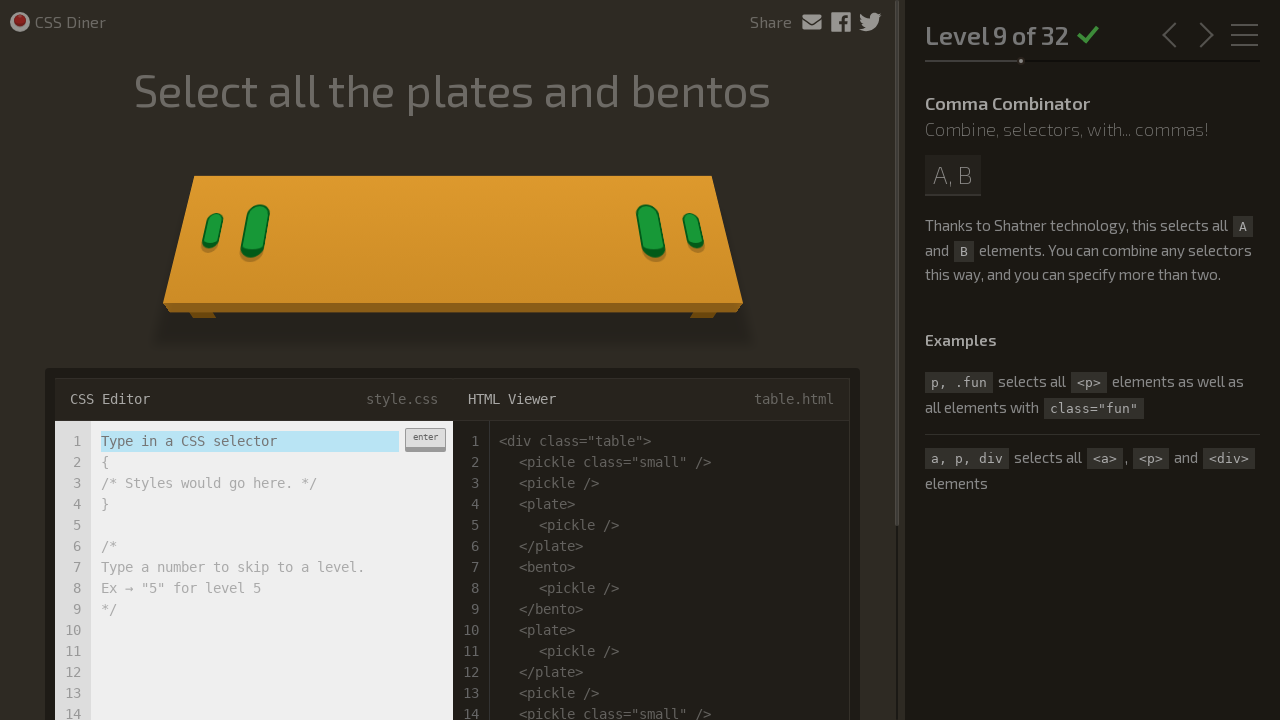

Waited for level to transition
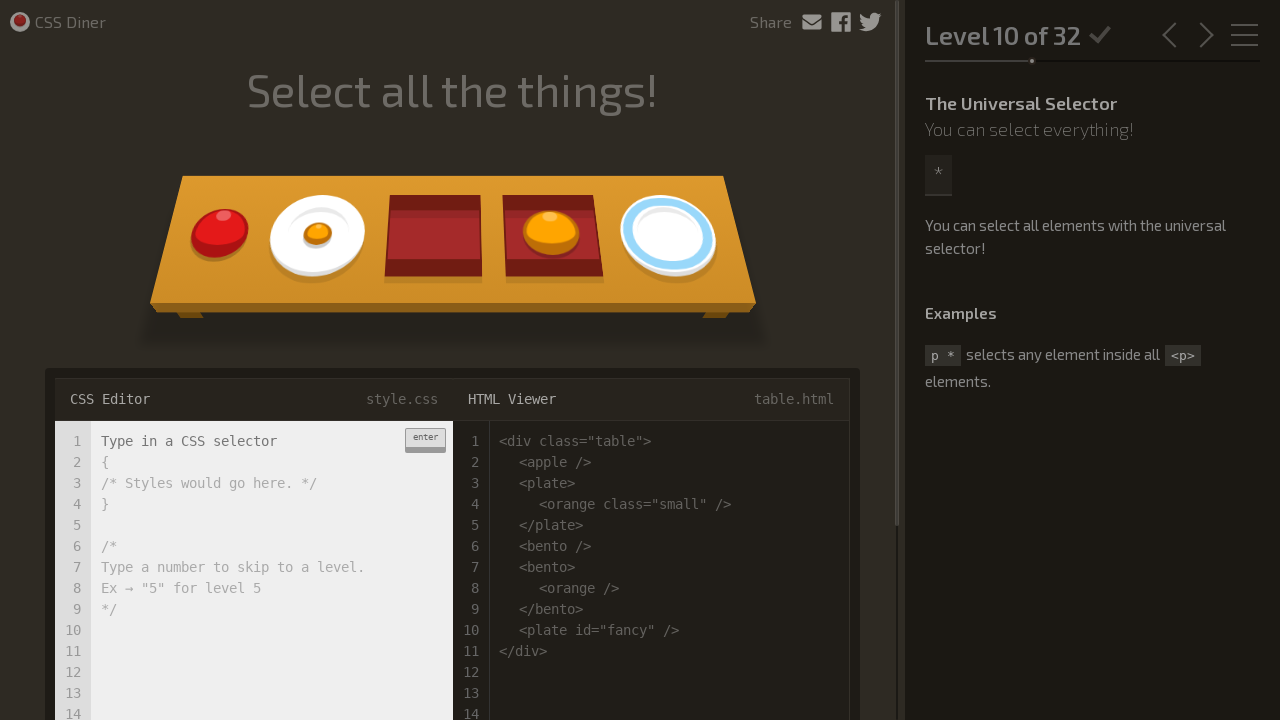

Filled input field with CSS selector: '*'
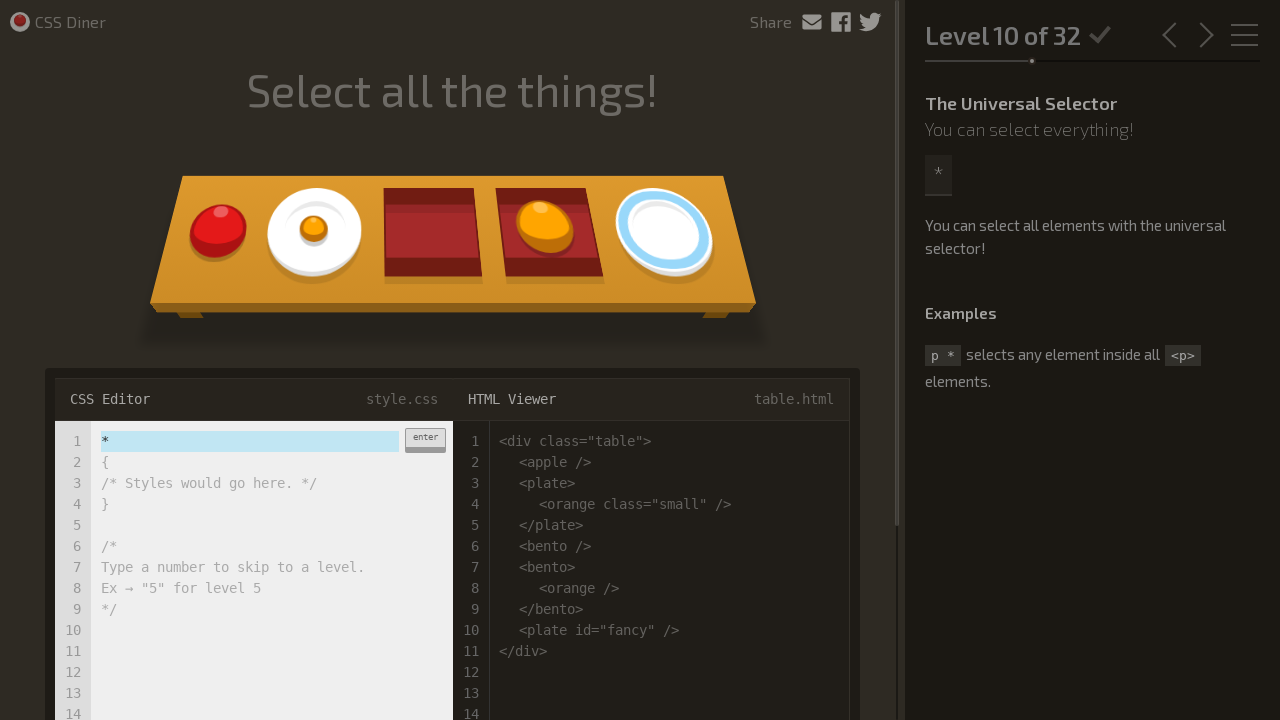

Clicked enter button to submit selector
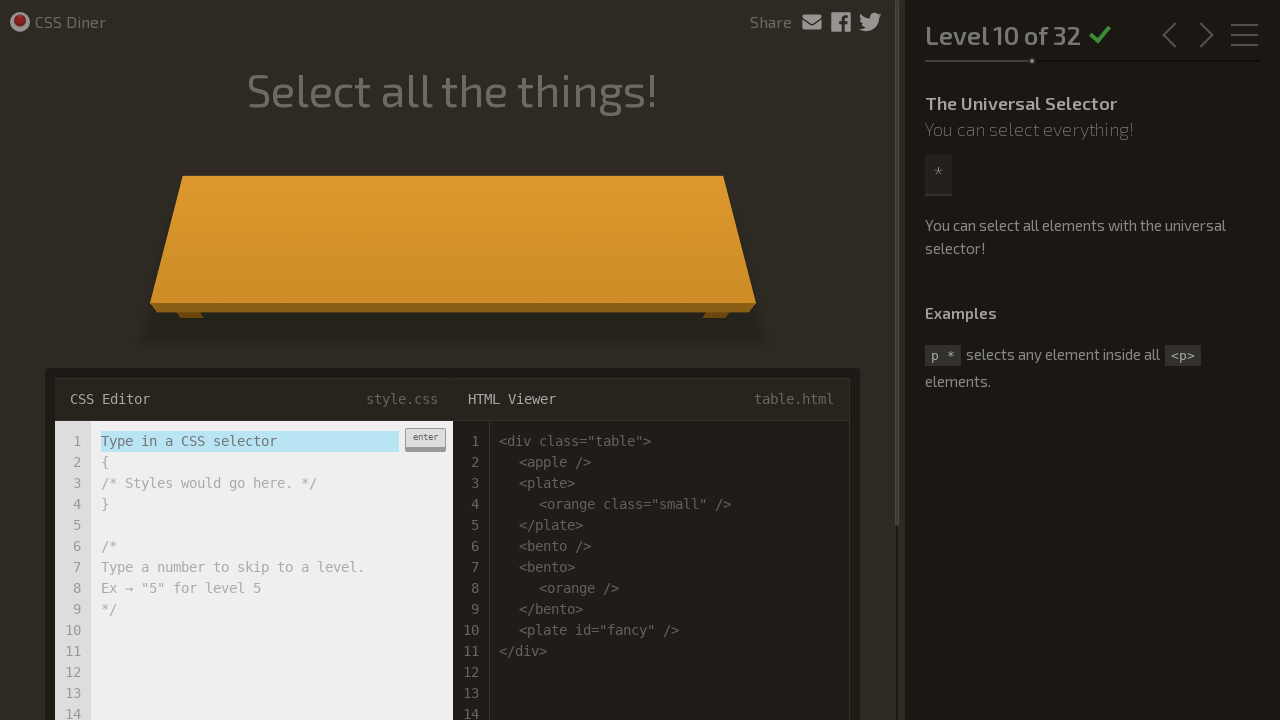

Waited for level to transition
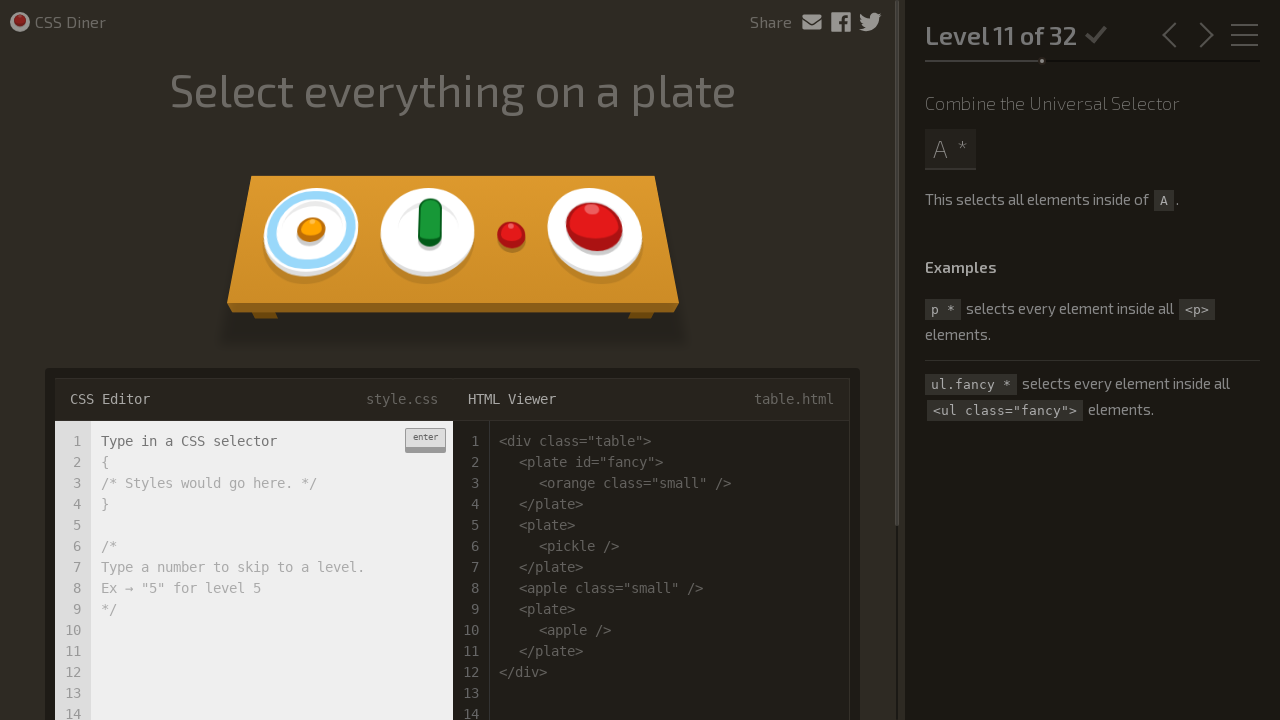

Filled input field with CSS selector: 'plate *'
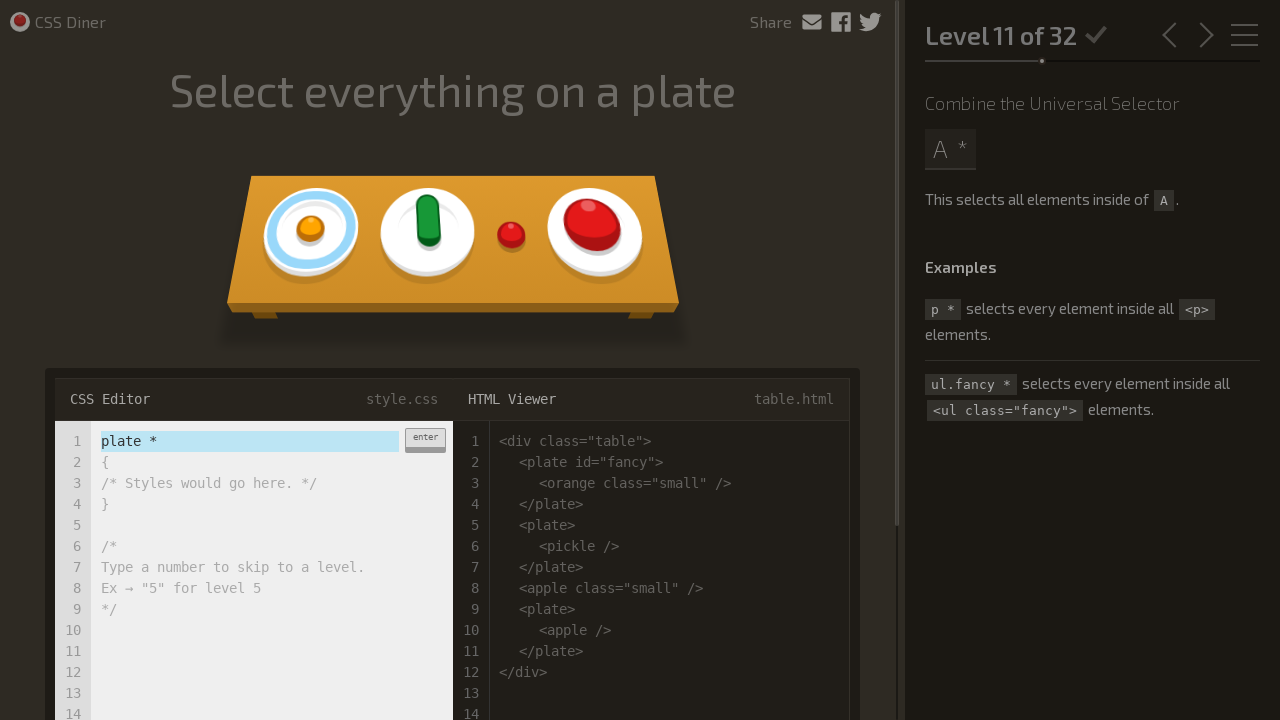

Clicked enter button to submit selector
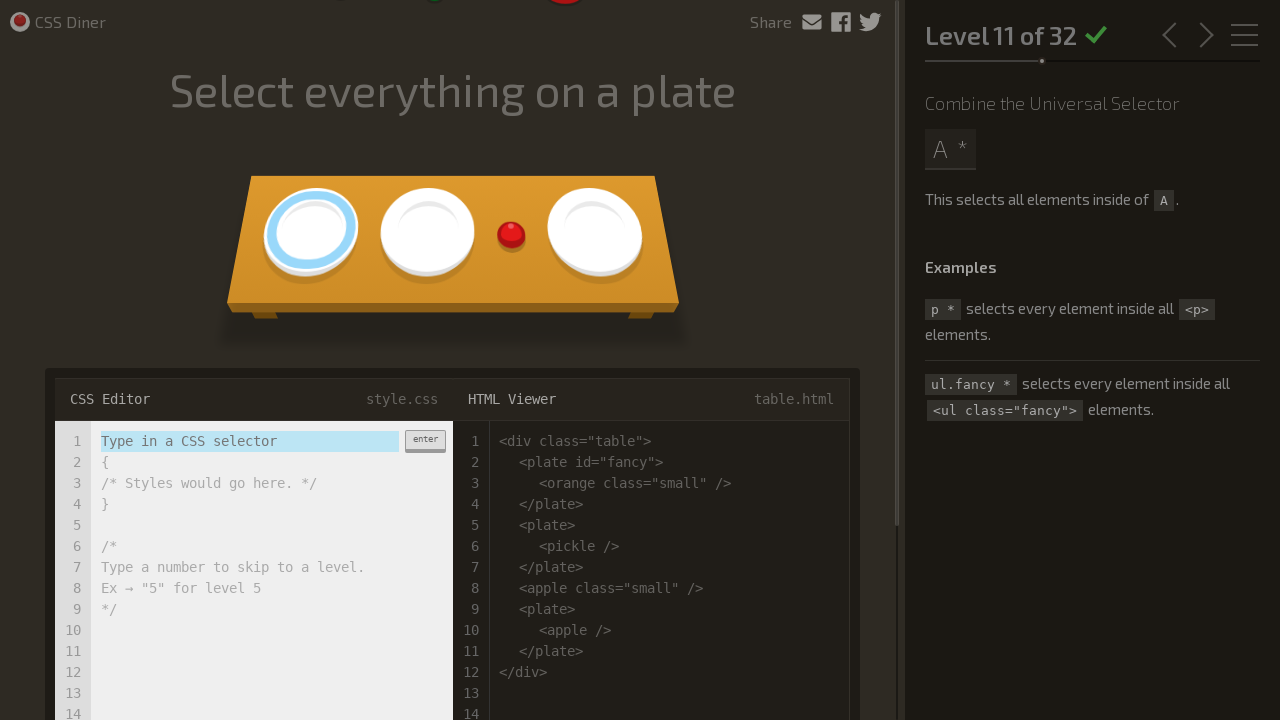

Waited for level to transition
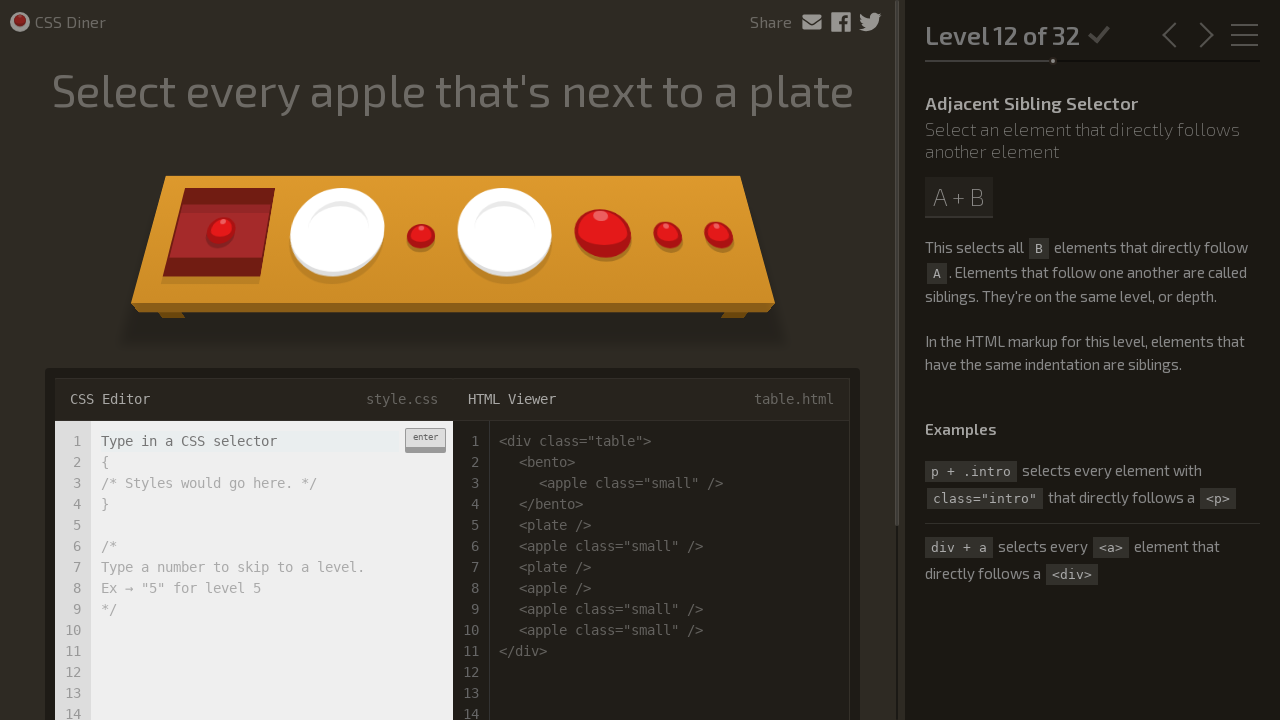

Filled input field with CSS selector: 'plate + apple'
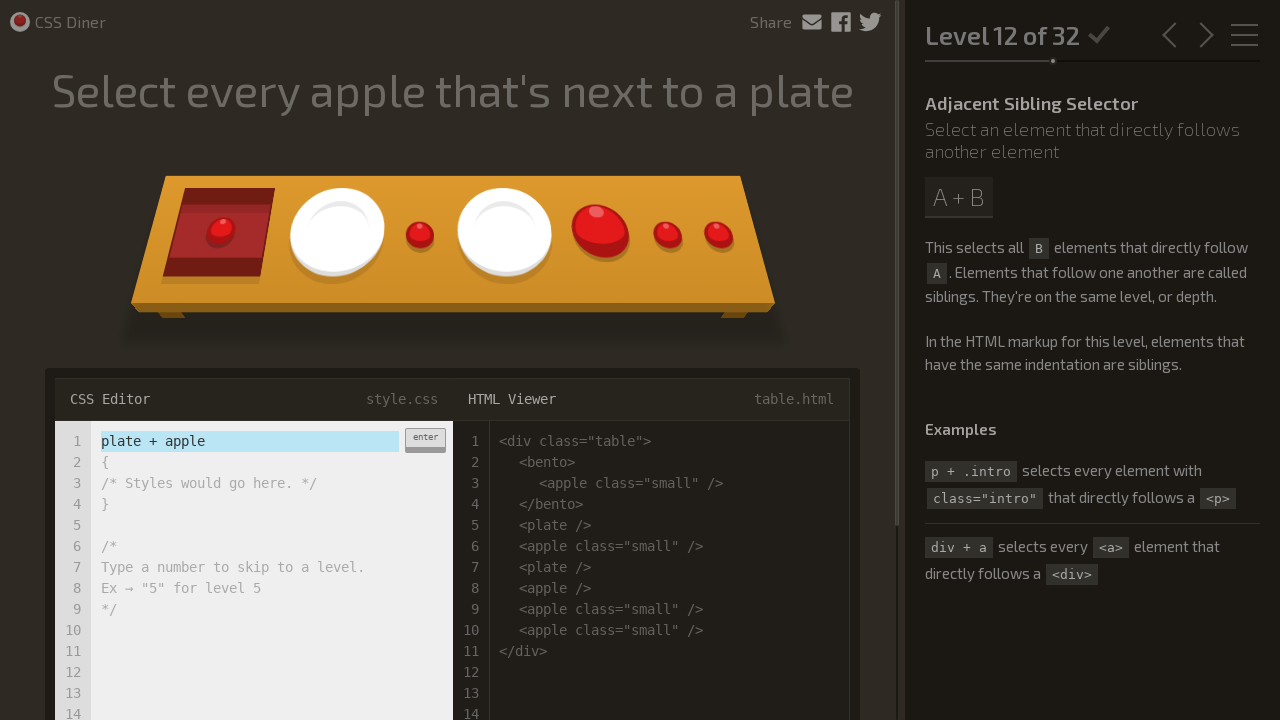

Clicked enter button to submit selector
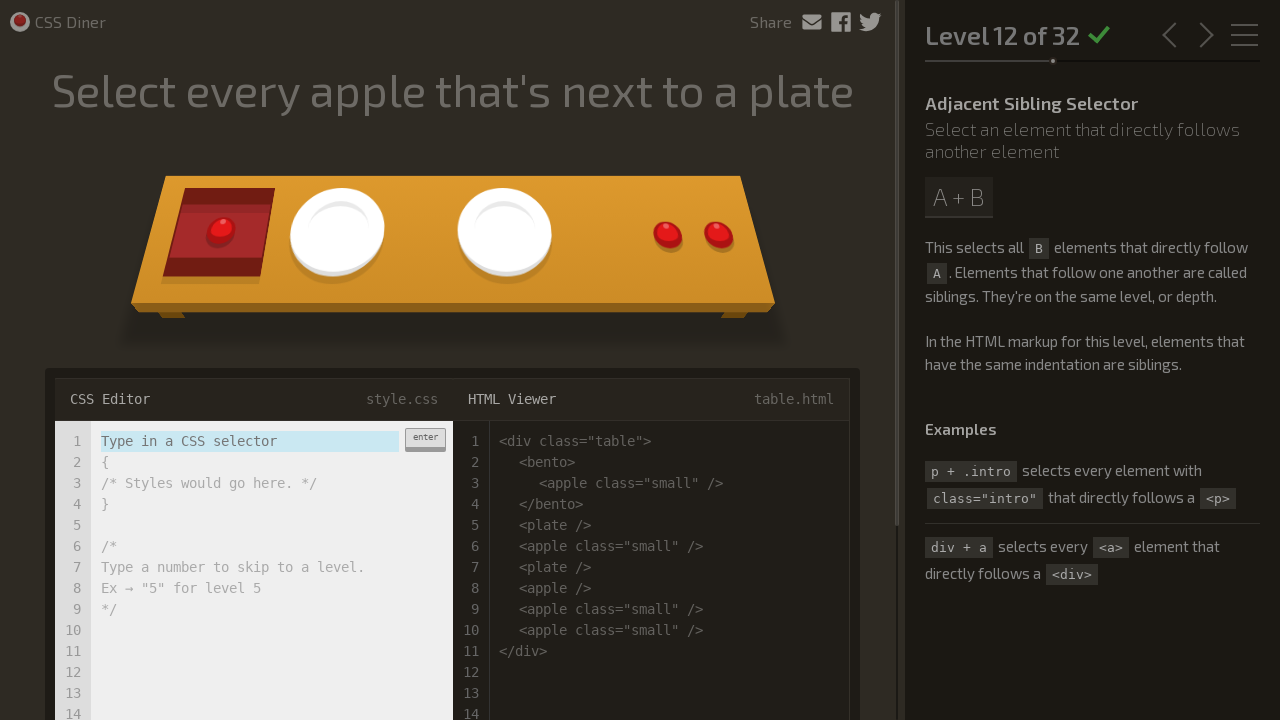

Waited for level to transition
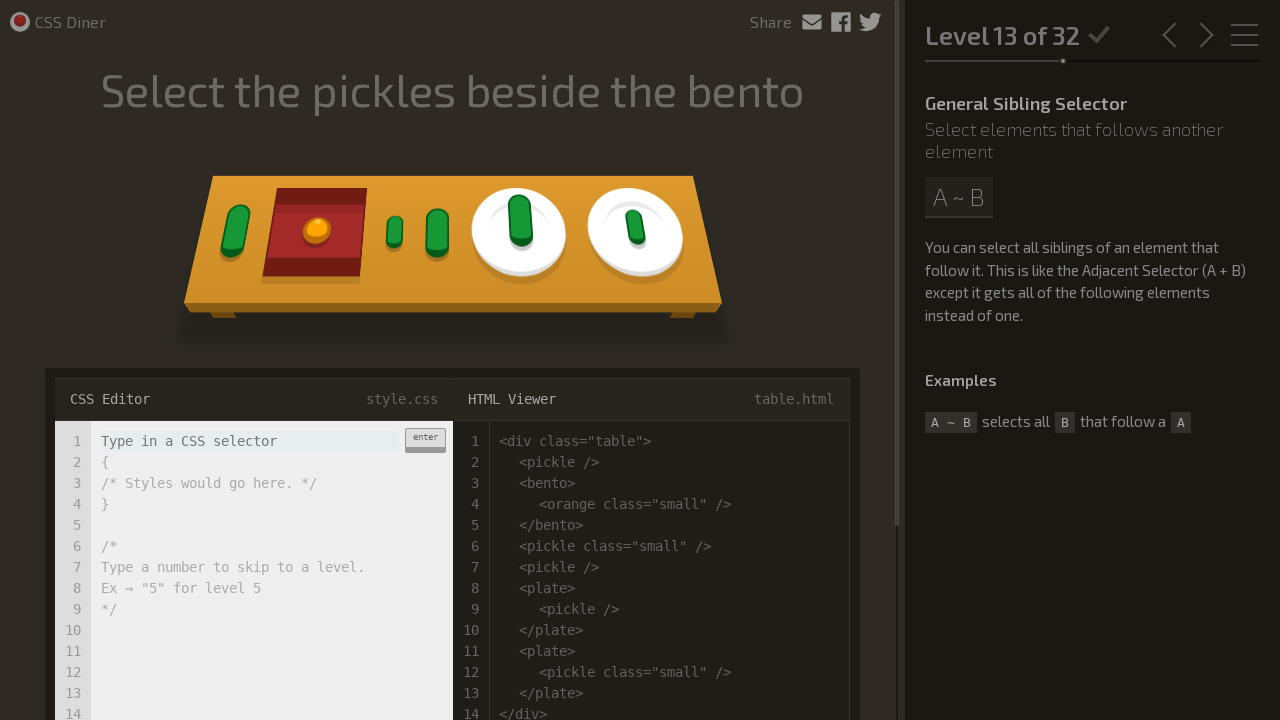

Filled input field with CSS selector: 'bento + pickle.small, pickle.small + pickle'
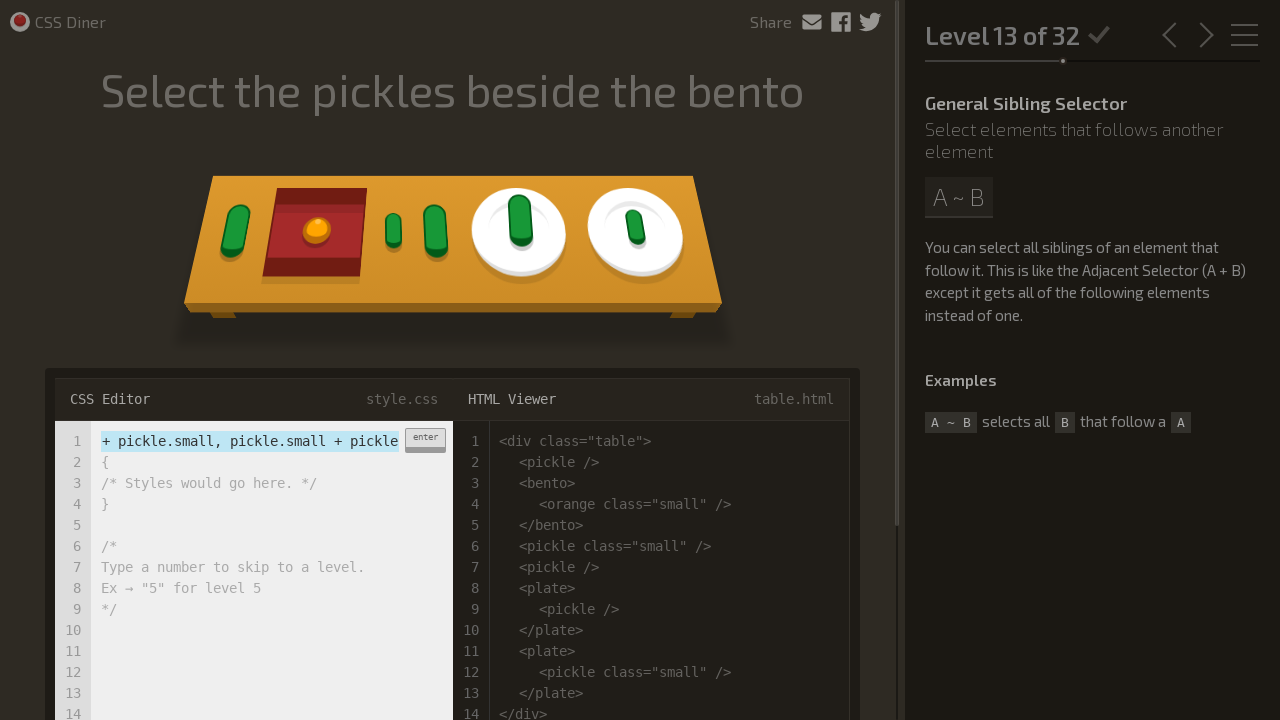

Clicked enter button to submit selector
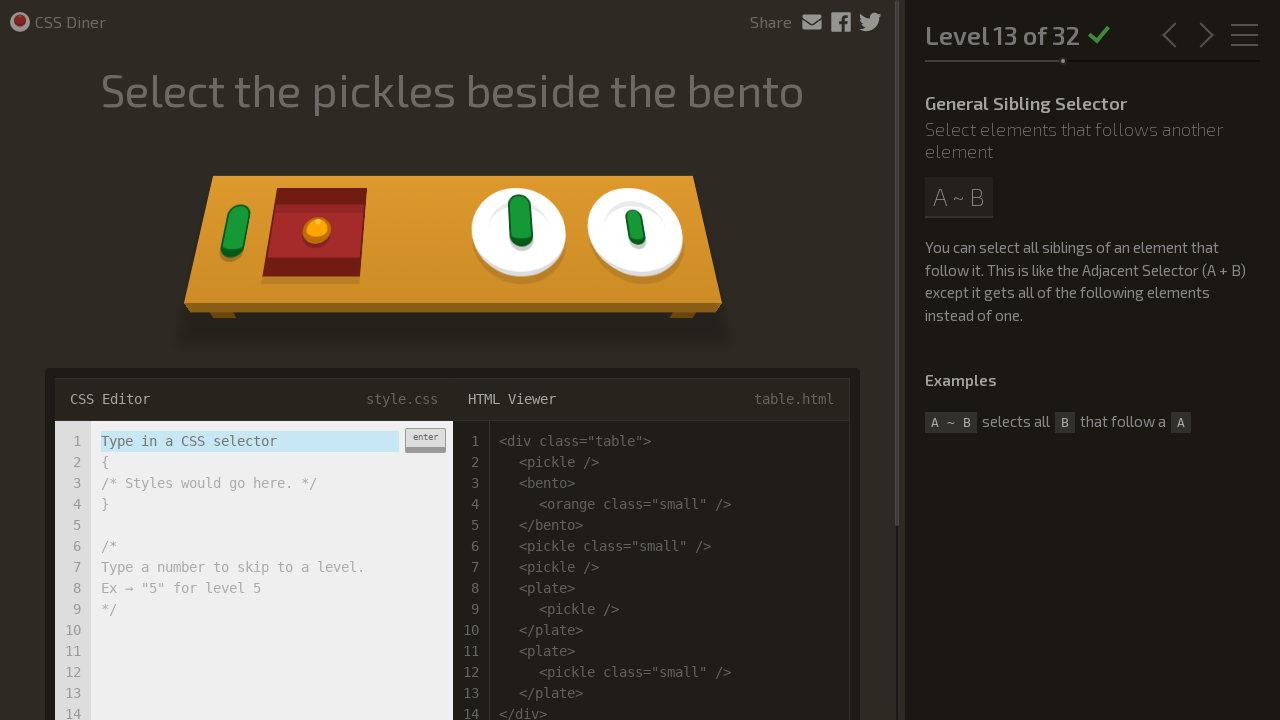

Waited for level to transition
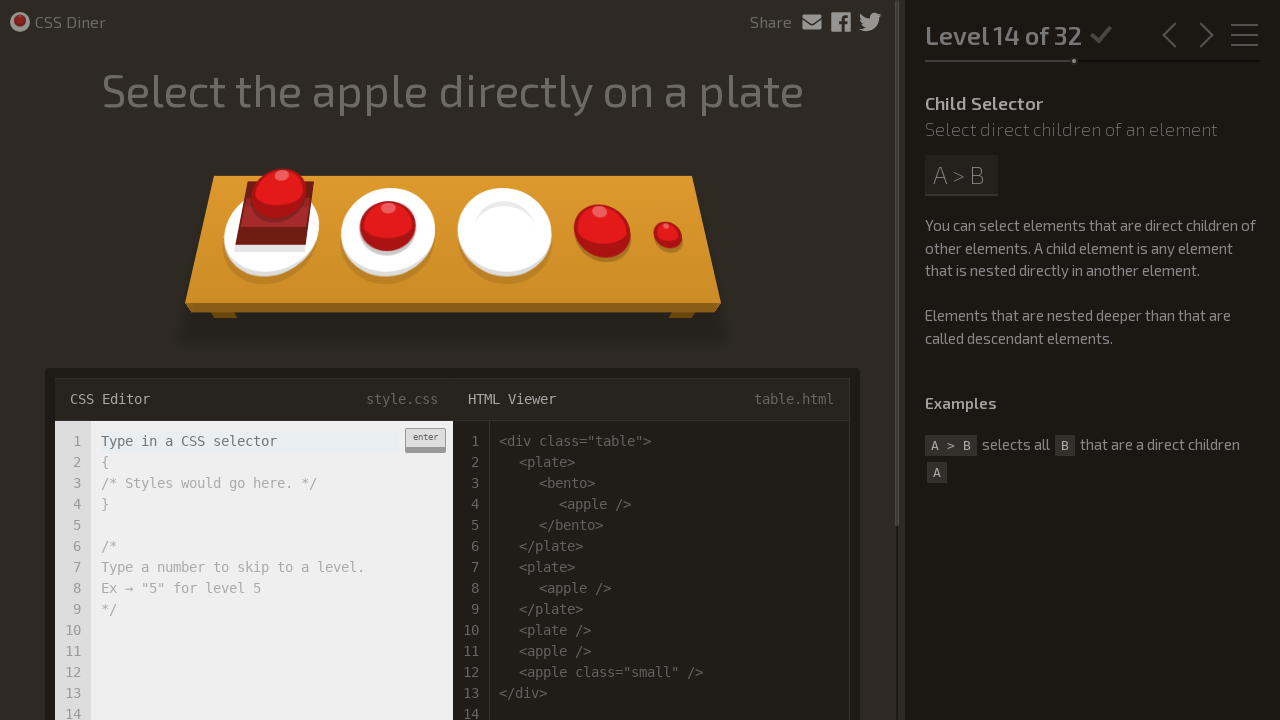

Filled input field with CSS selector: 'plate > apple'
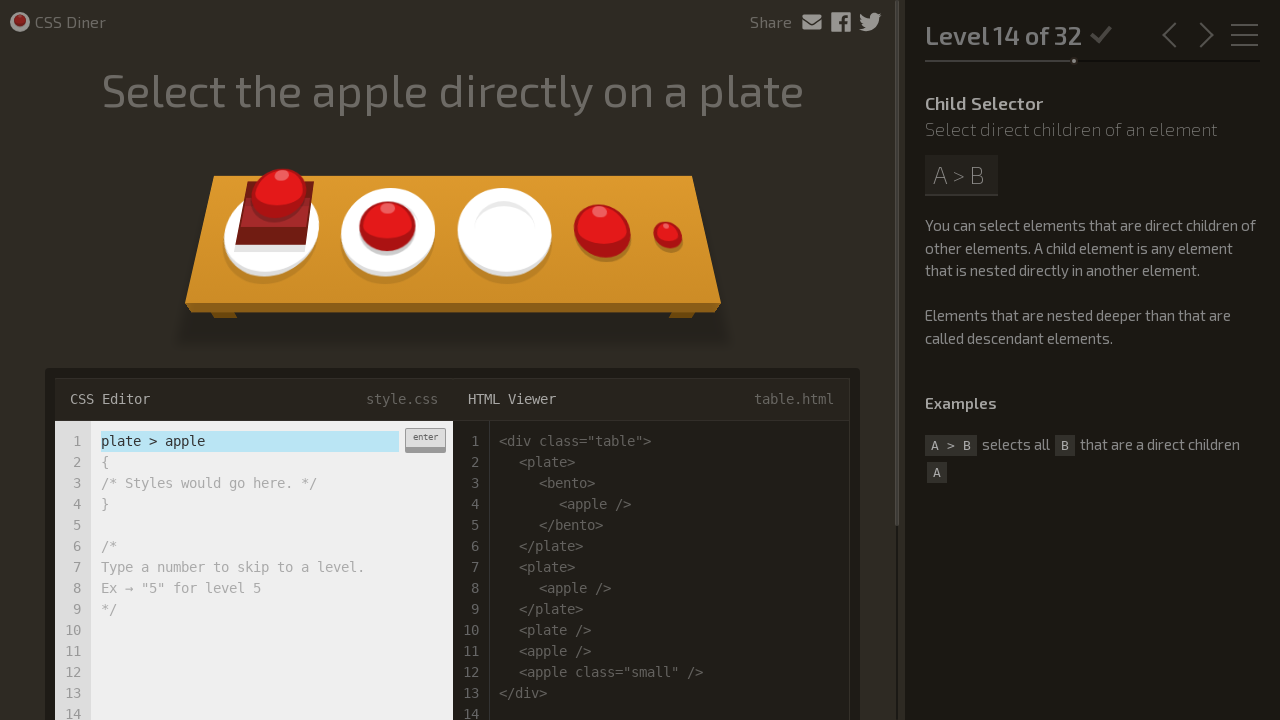

Clicked enter button to submit selector
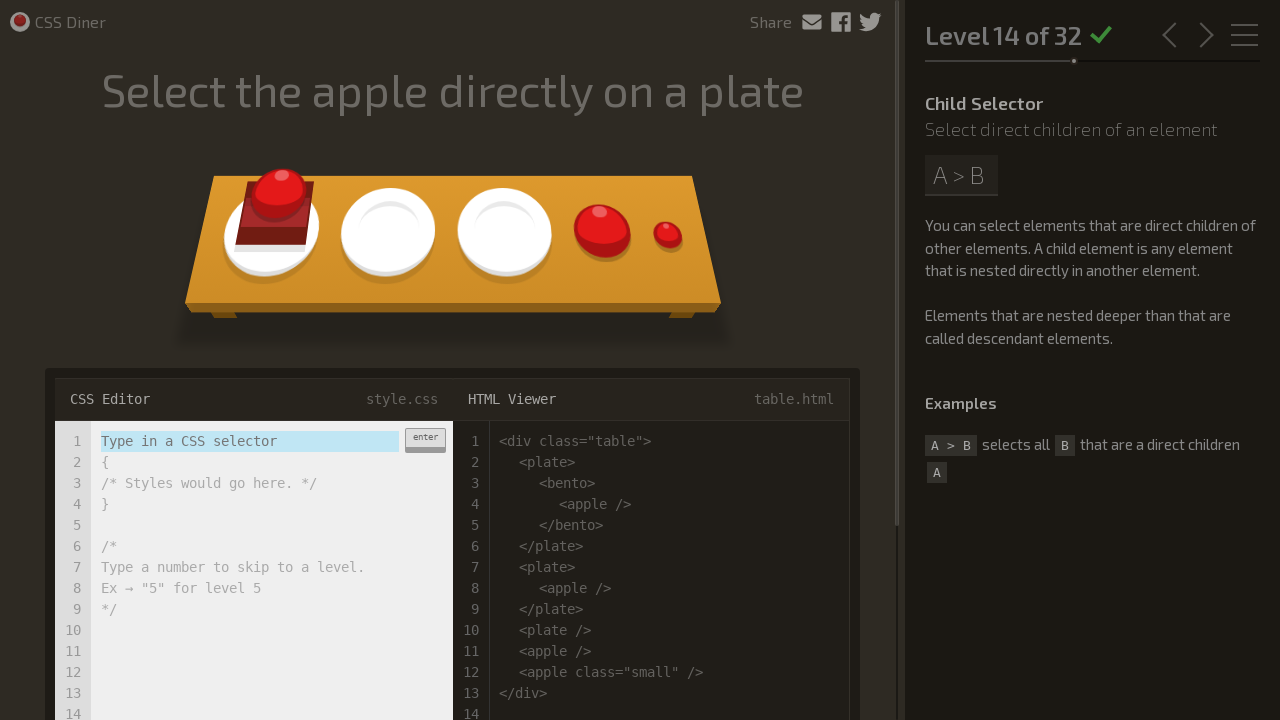

Waited for level to transition
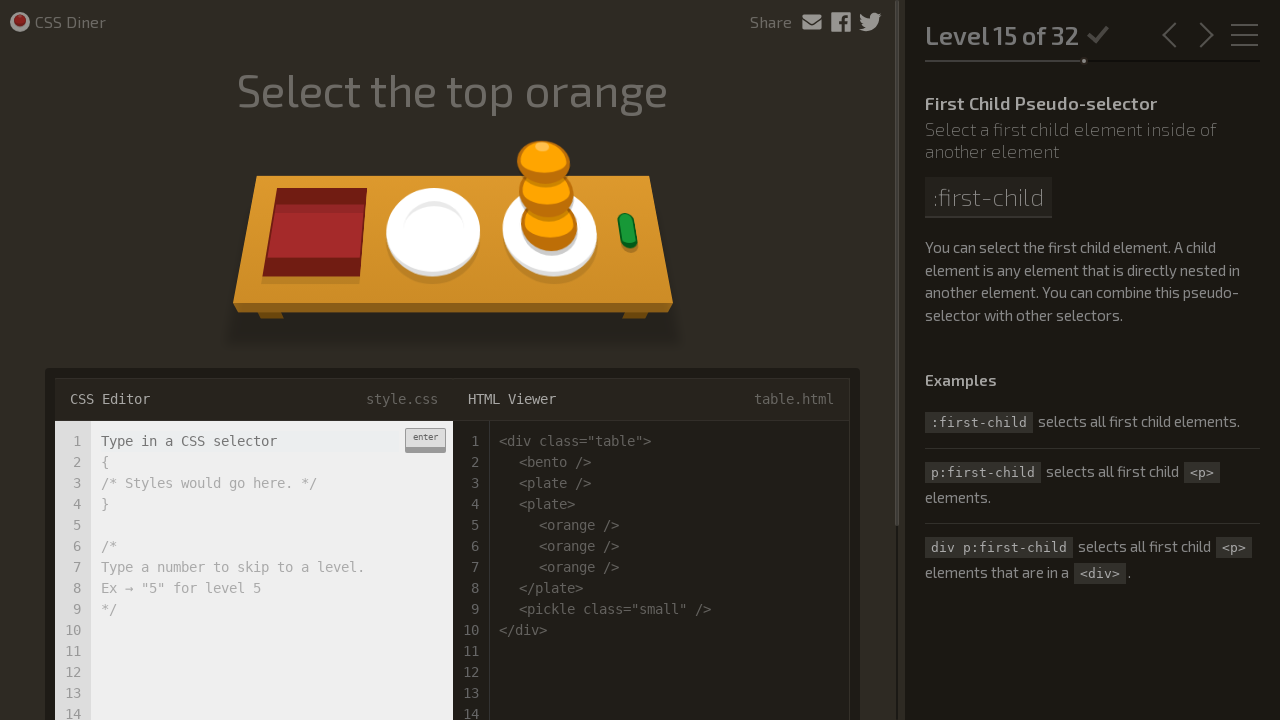

Filled input field with CSS selector: 'orange:first-child'
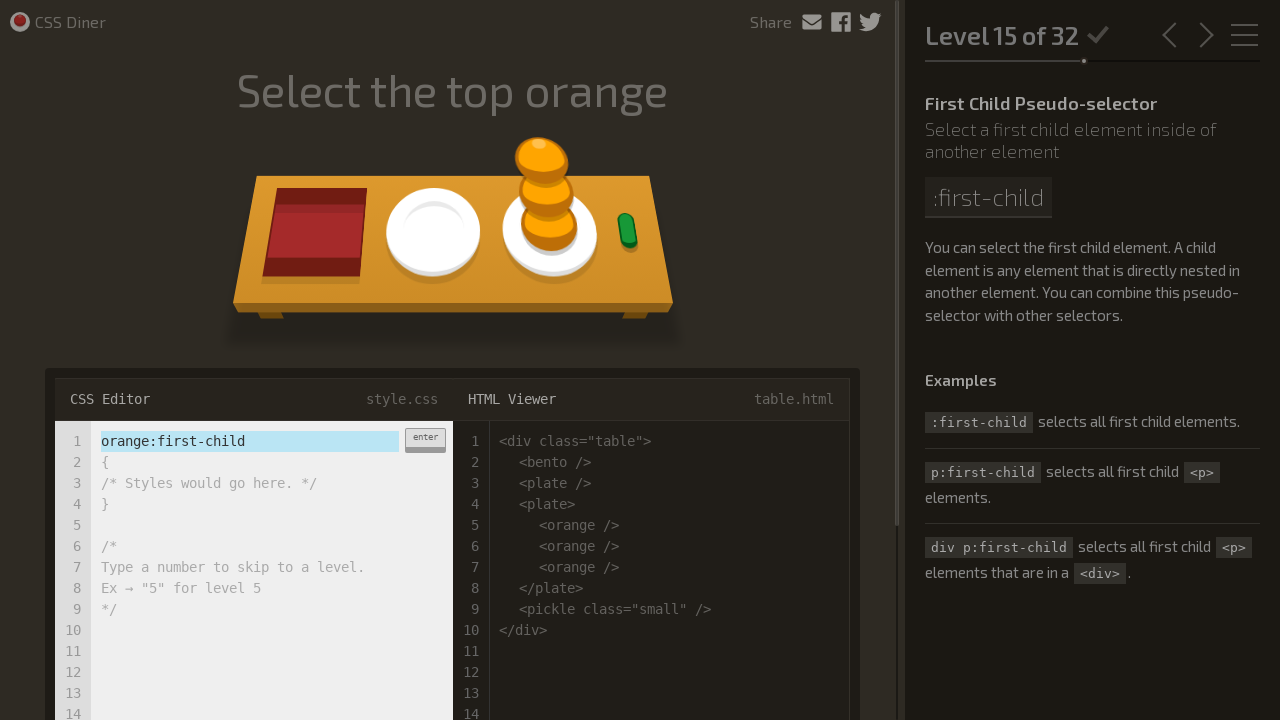

Clicked enter button to submit selector
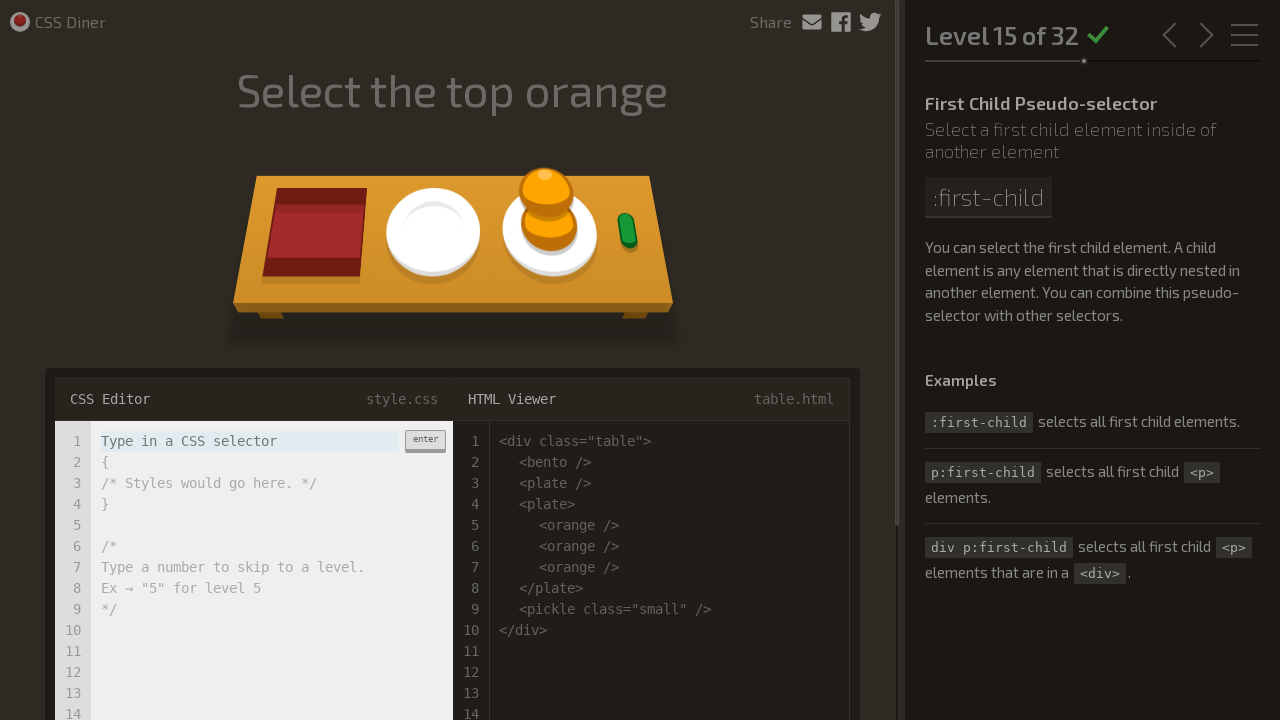

Waited for level to transition
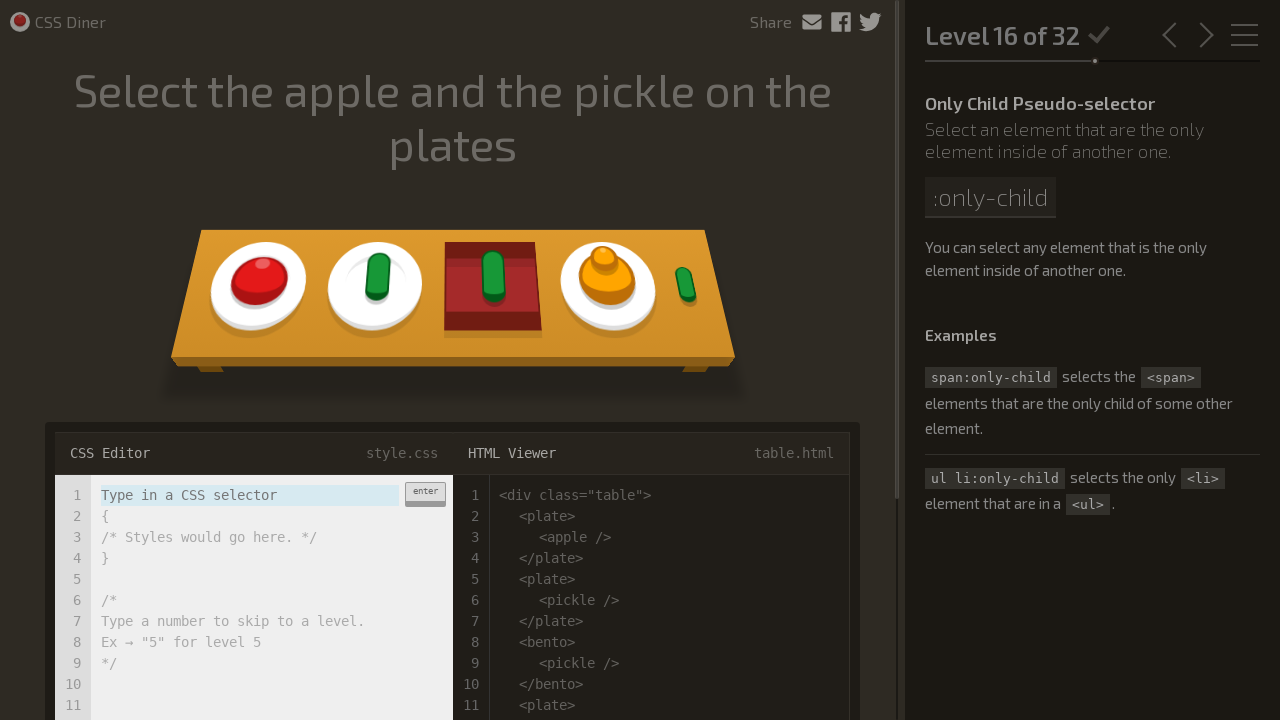

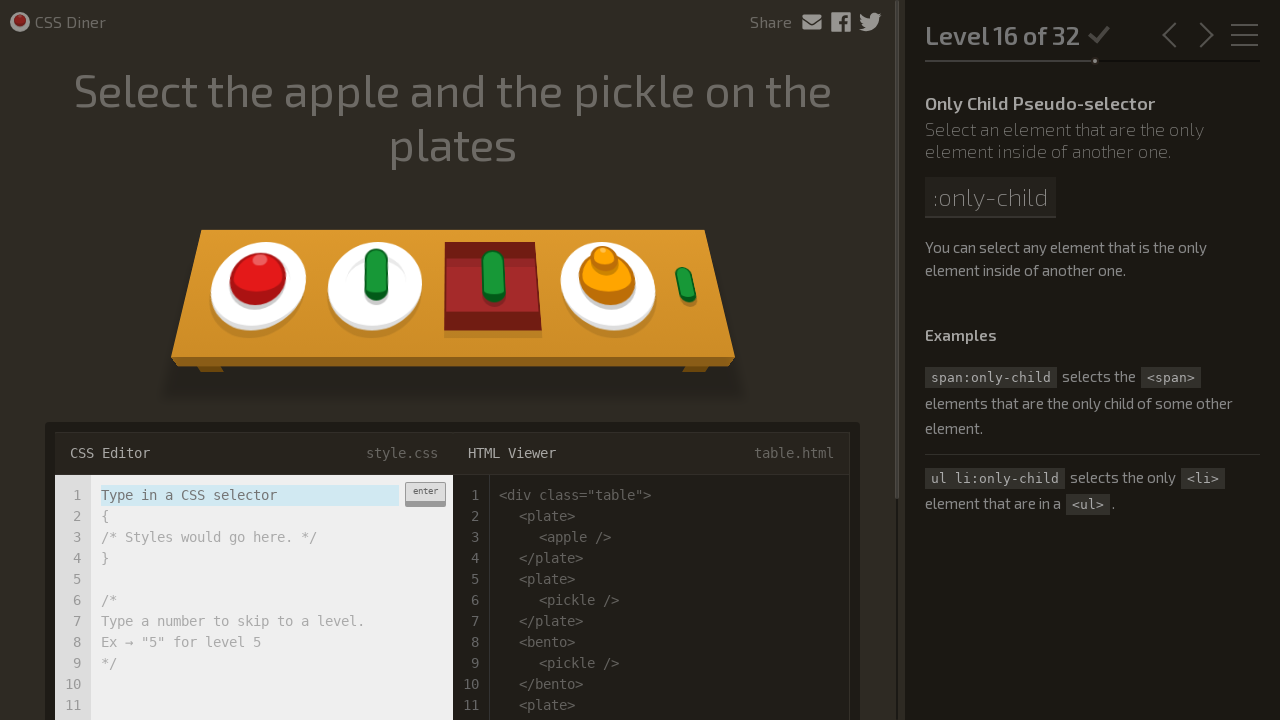